Navigates to IndieVox event listing page in table view and scrolls down multiple times to load all events, then verifies event elements are displayed.

Starting URL: https://www.indievox.com/activity/list?type=table&startDate=2024%2F06%2F13&endDate=

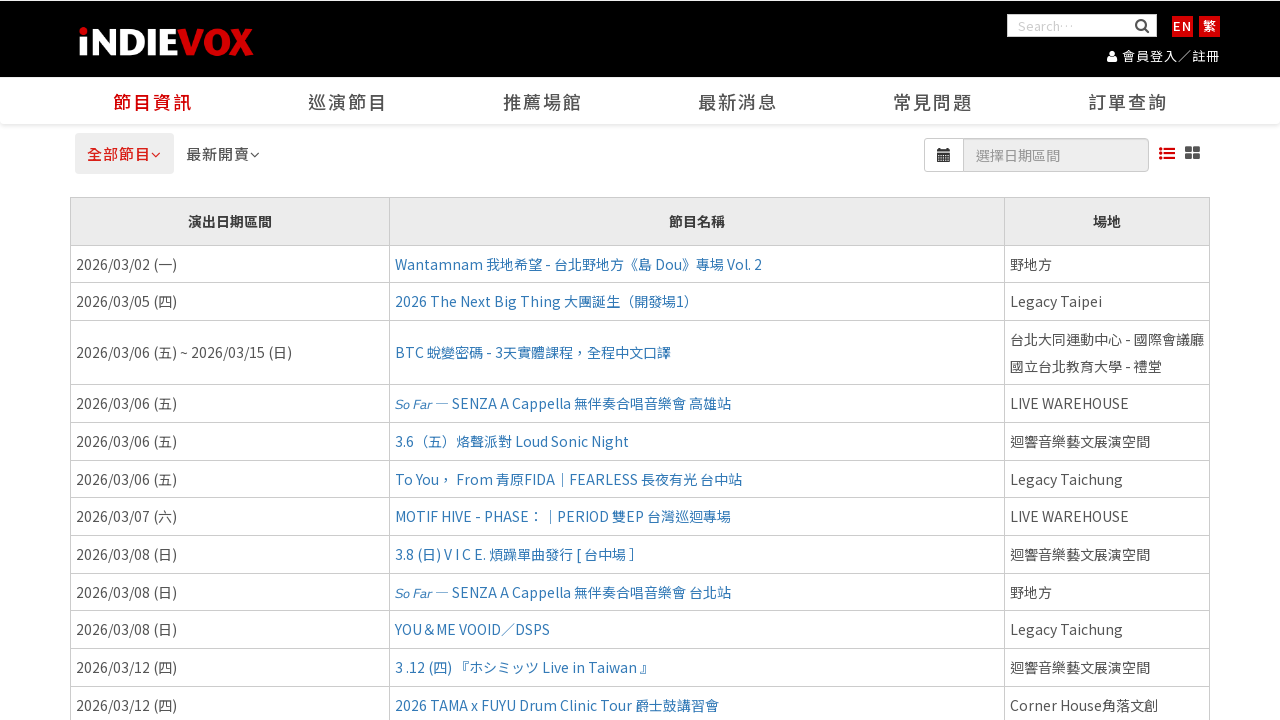

Pressed End key to scroll down and load more events
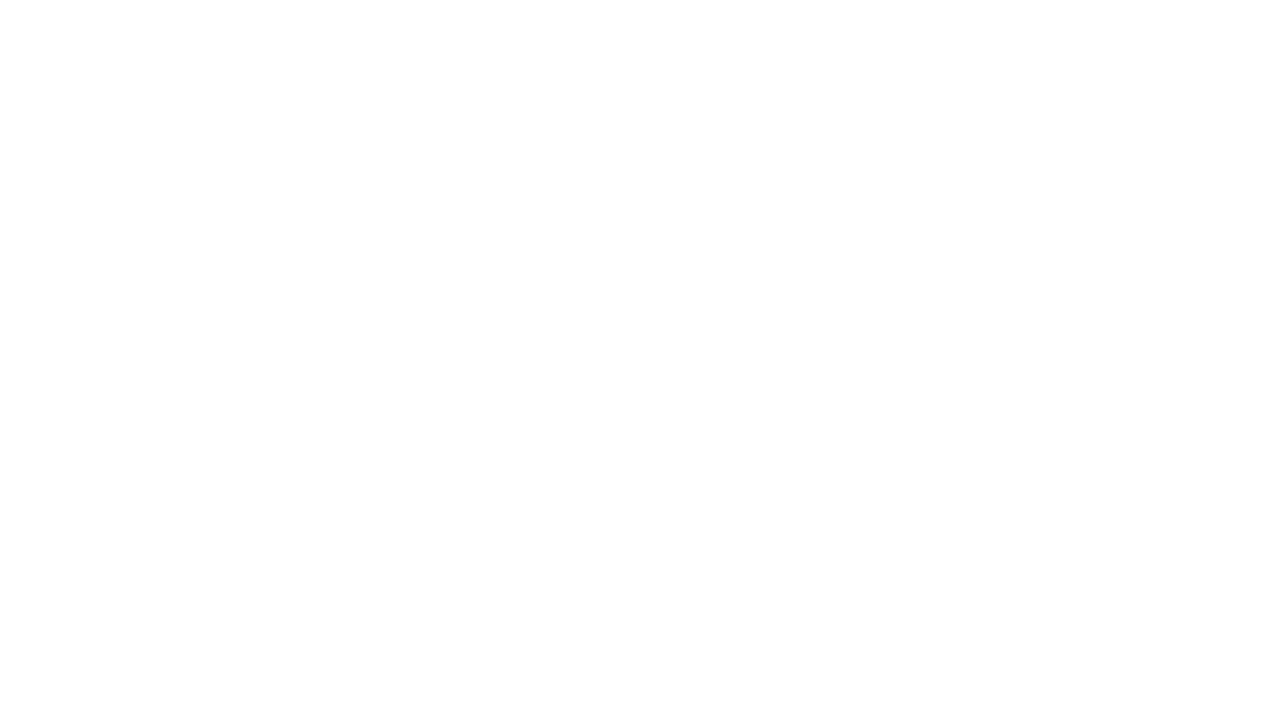

Waited 2 seconds for content to load
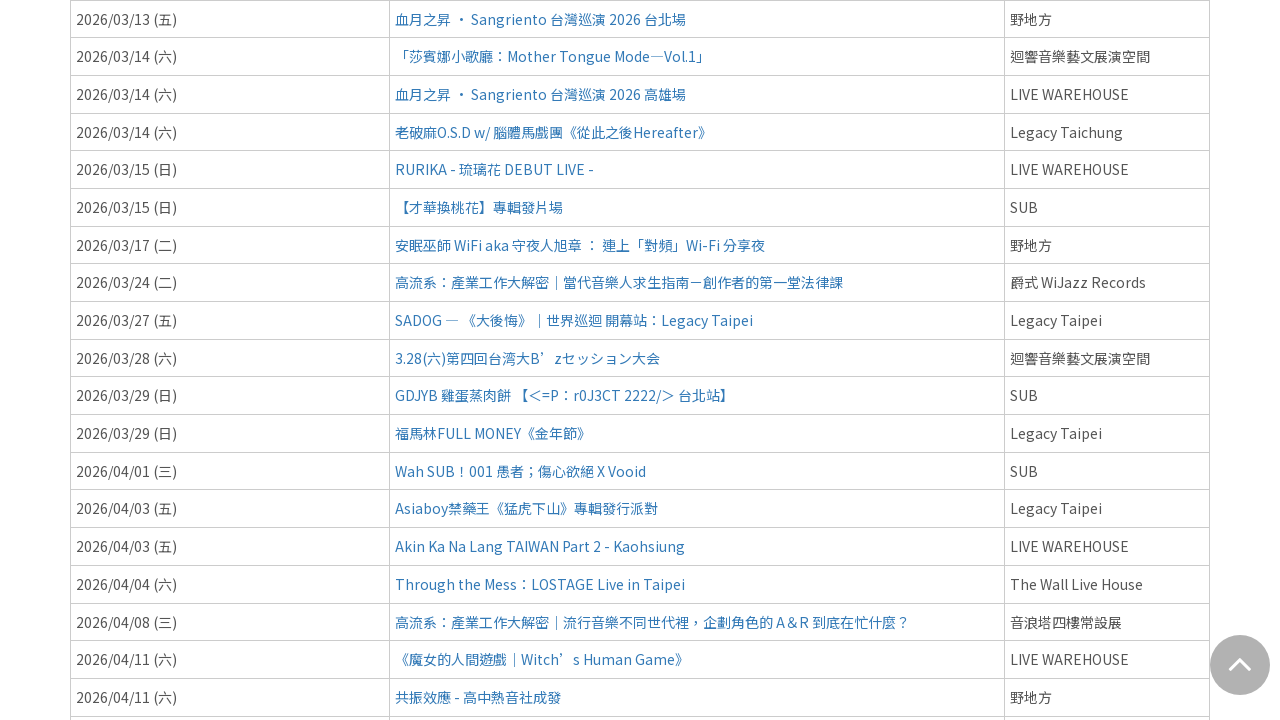

Pressed End key to scroll down and load more events
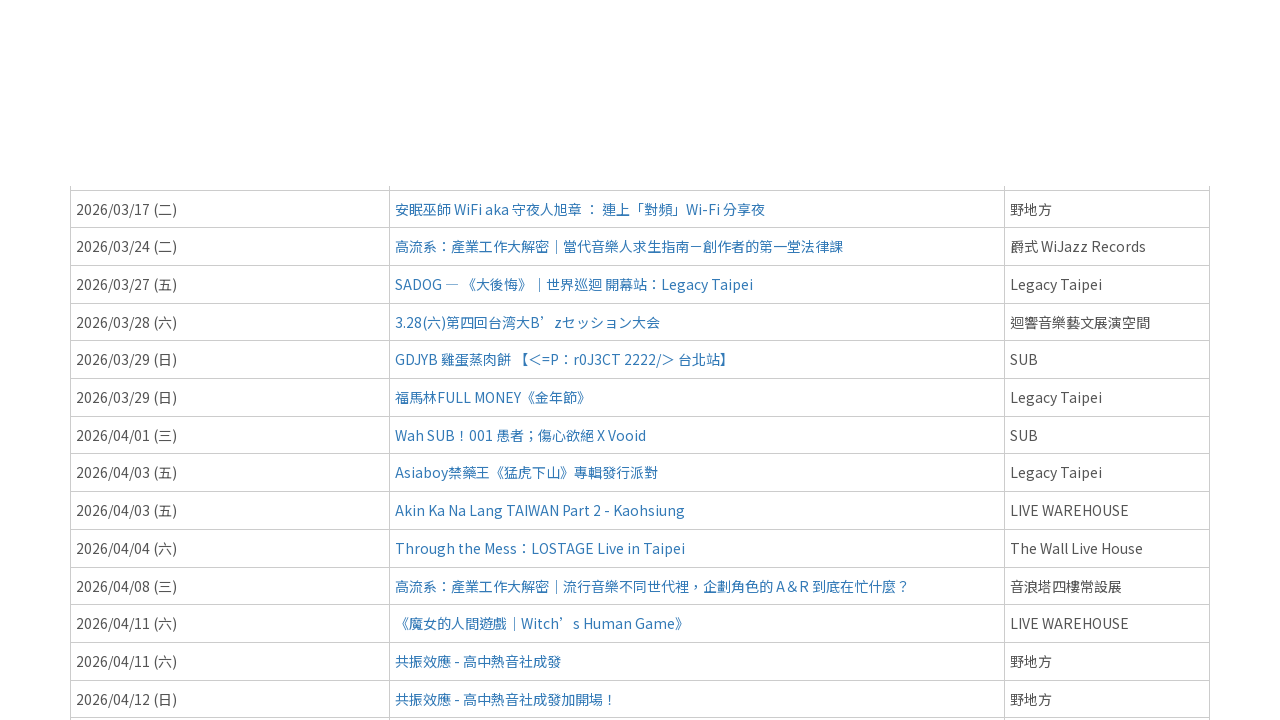

Waited 2 seconds for content to load
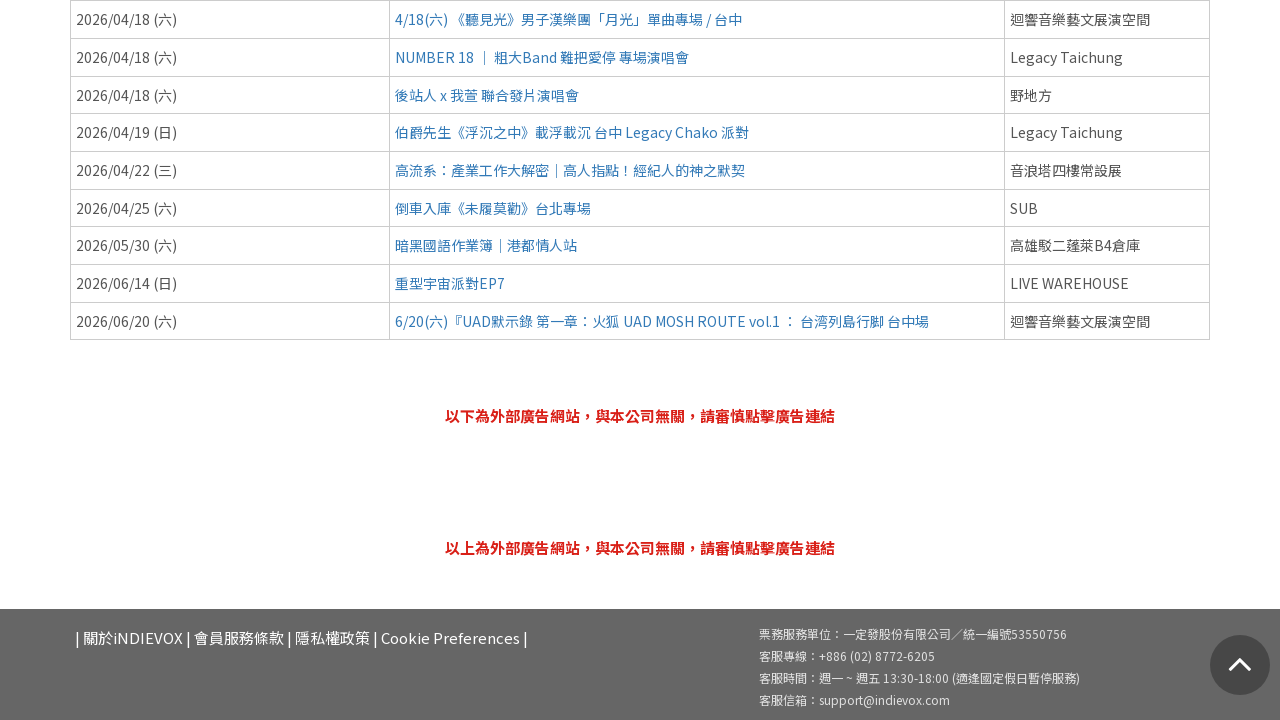

Pressed End key to scroll down and load more events
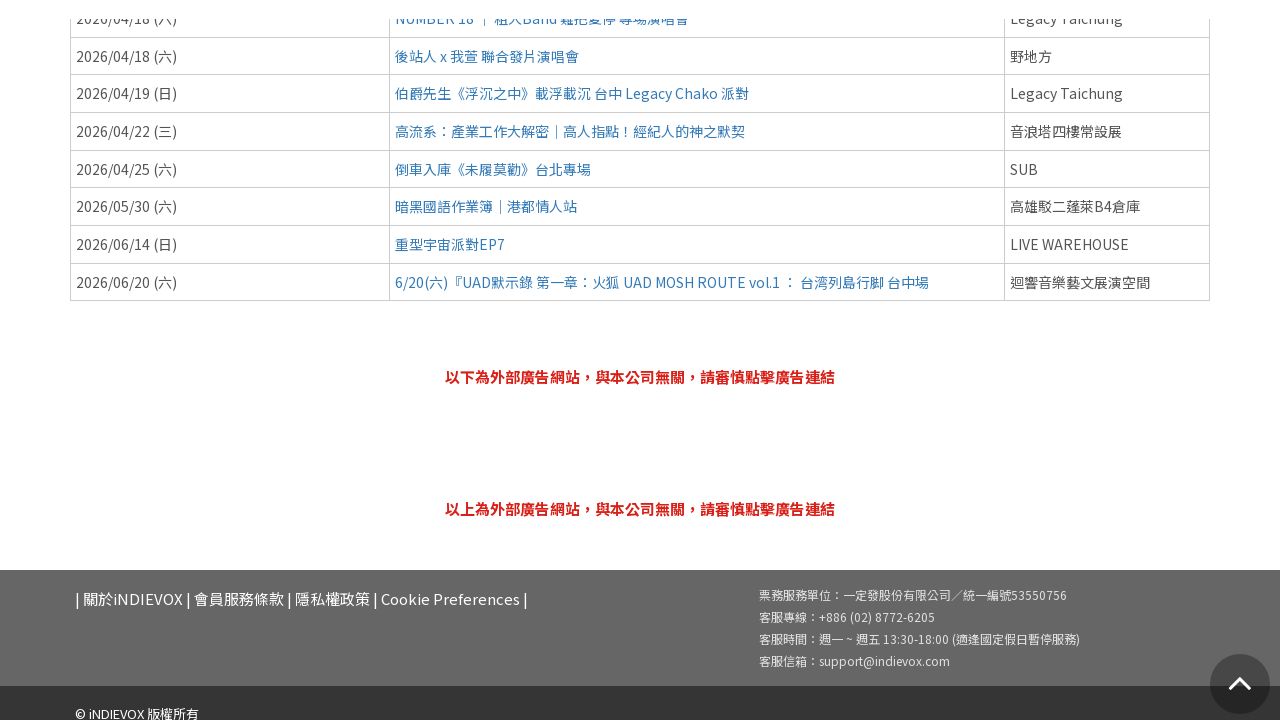

Waited 2 seconds for content to load
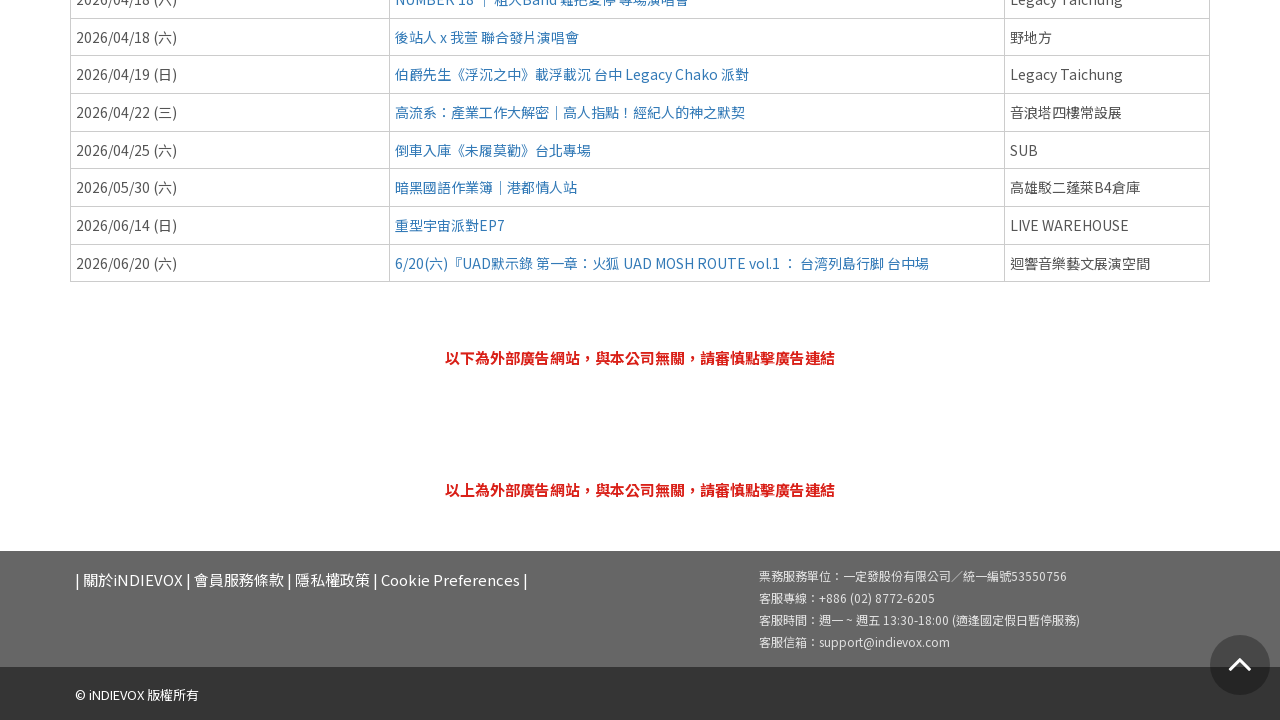

Pressed End key to scroll down and load more events
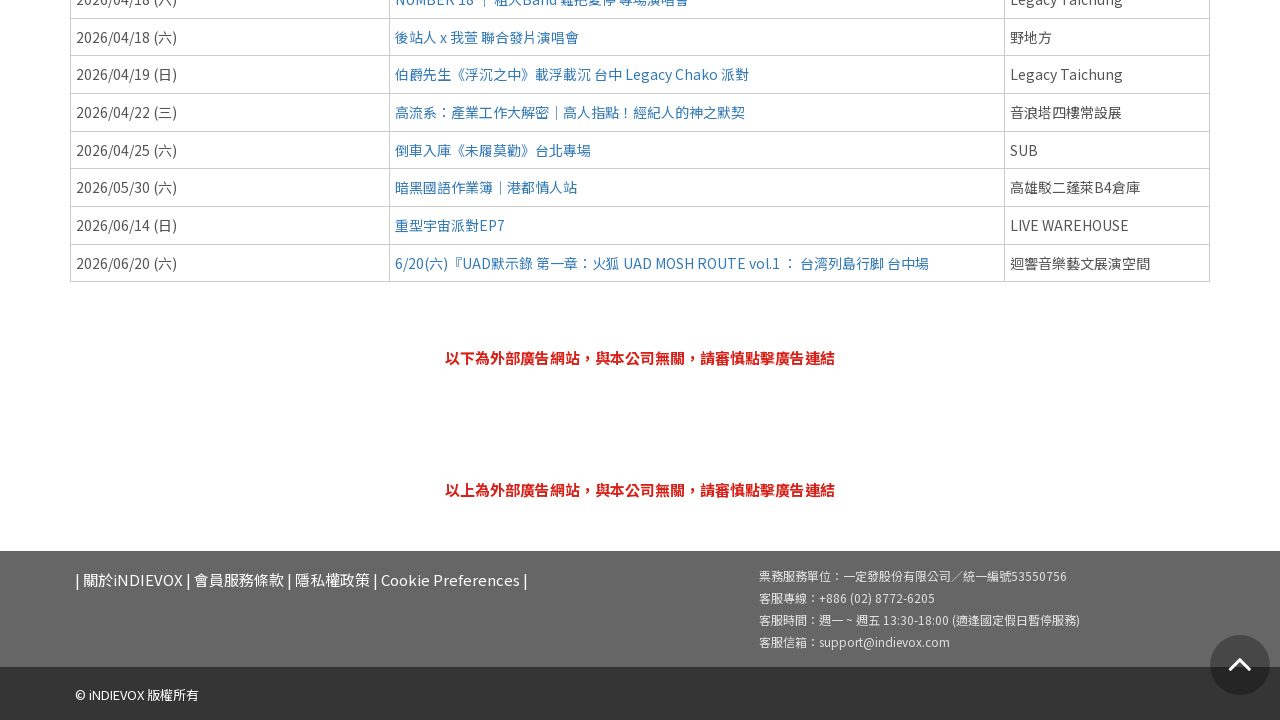

Waited 2 seconds for content to load
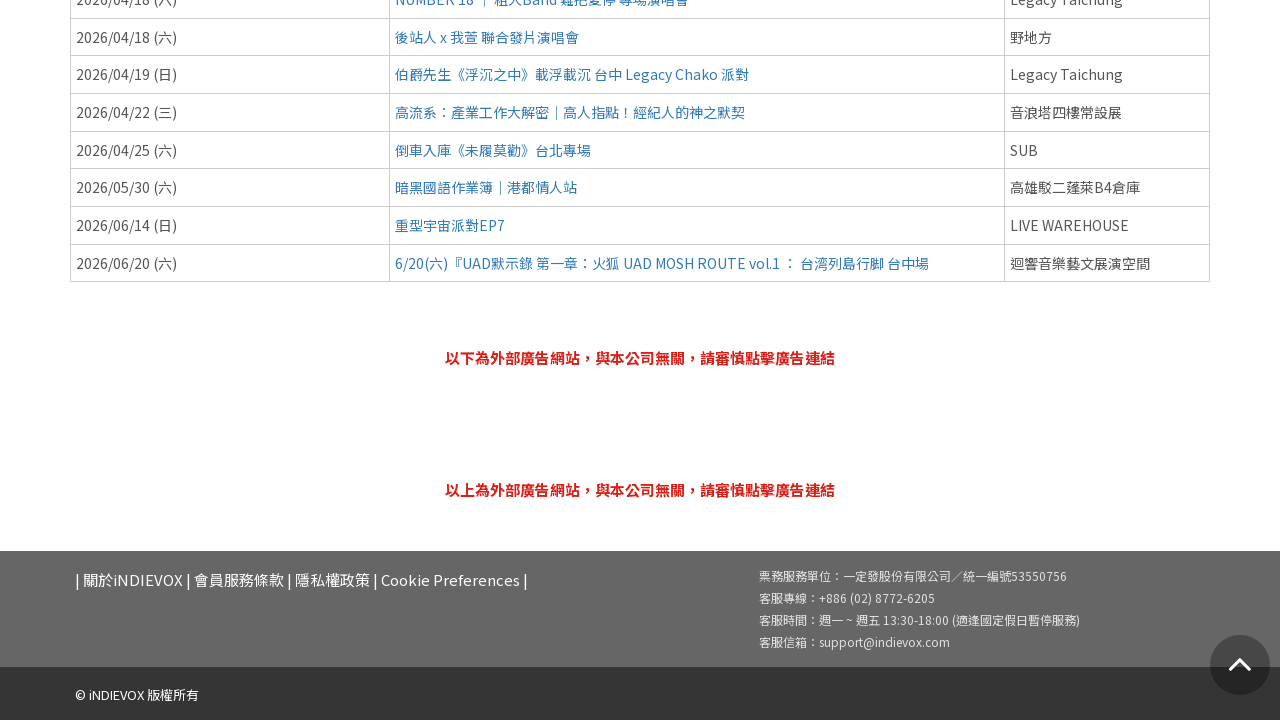

Pressed End key to scroll down and load more events
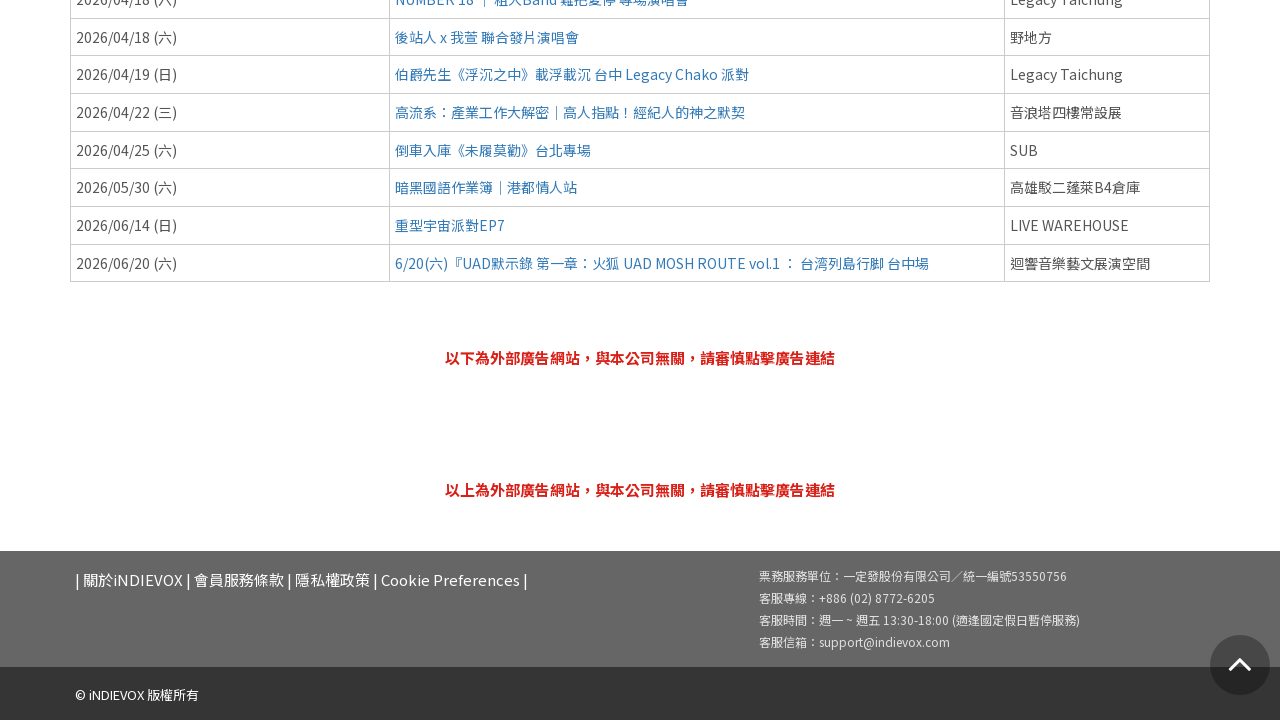

Waited 2 seconds for content to load
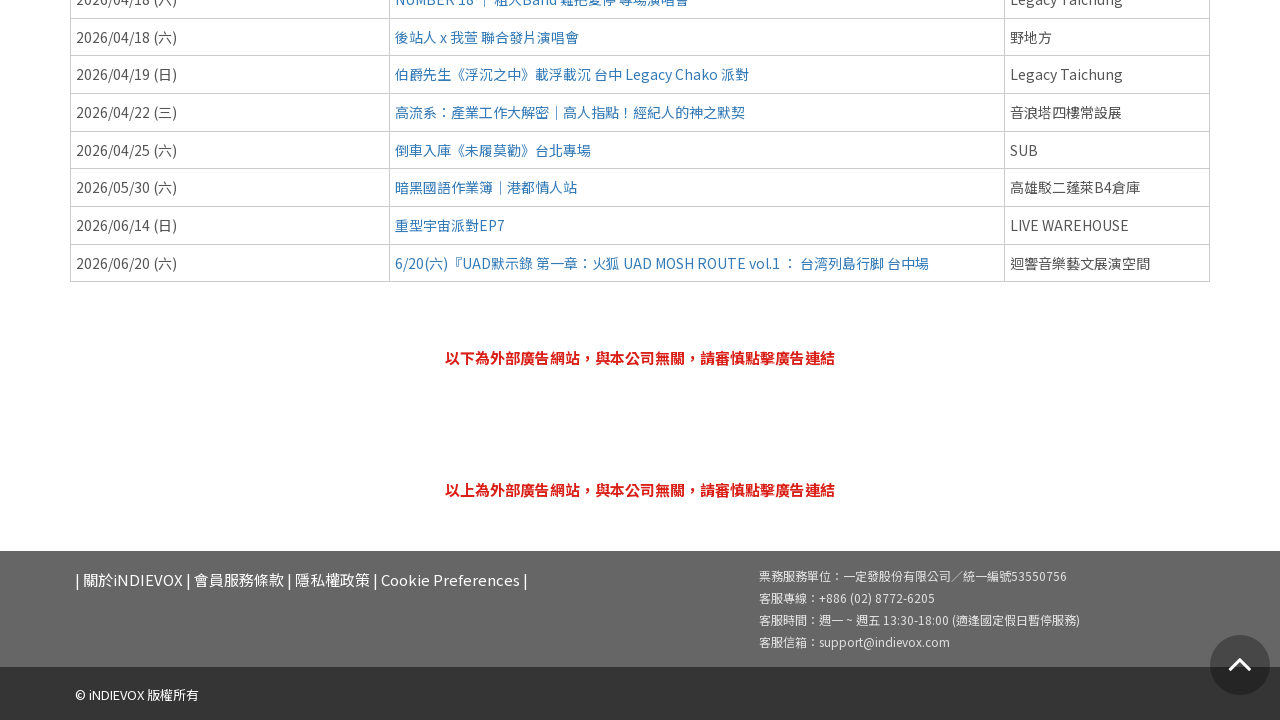

Pressed End key to scroll down and load more events
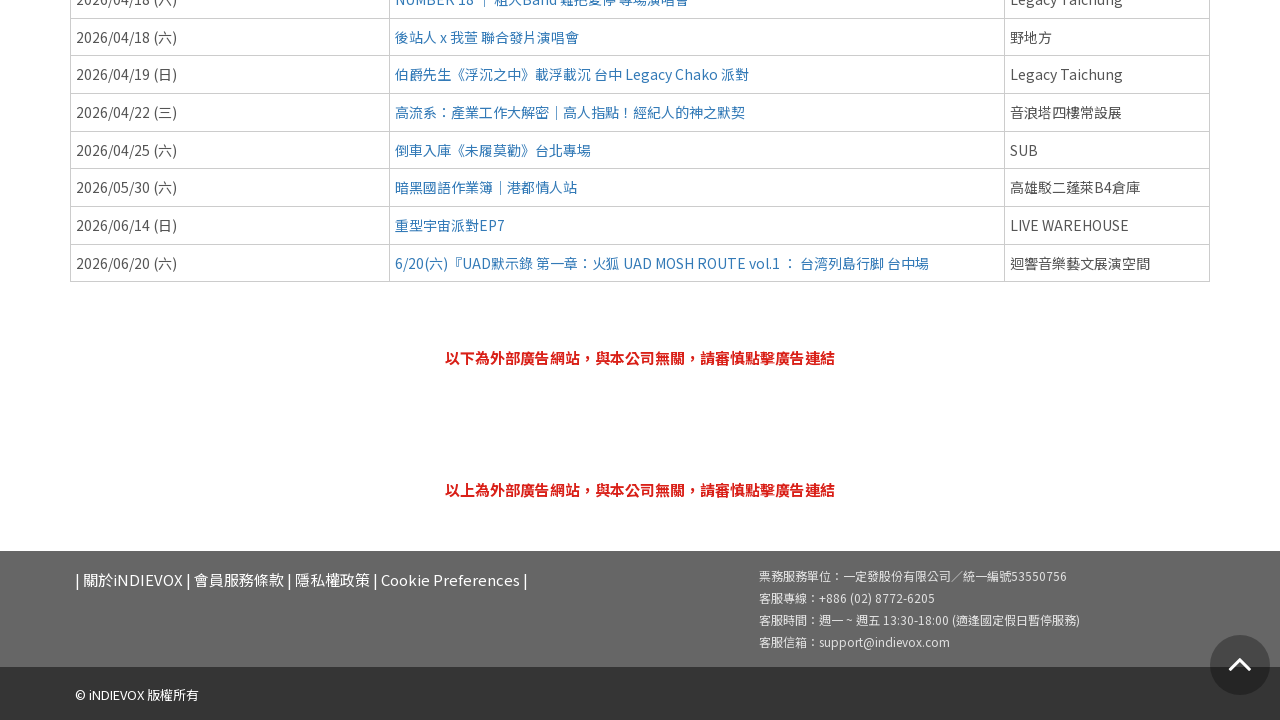

Waited 2 seconds for content to load
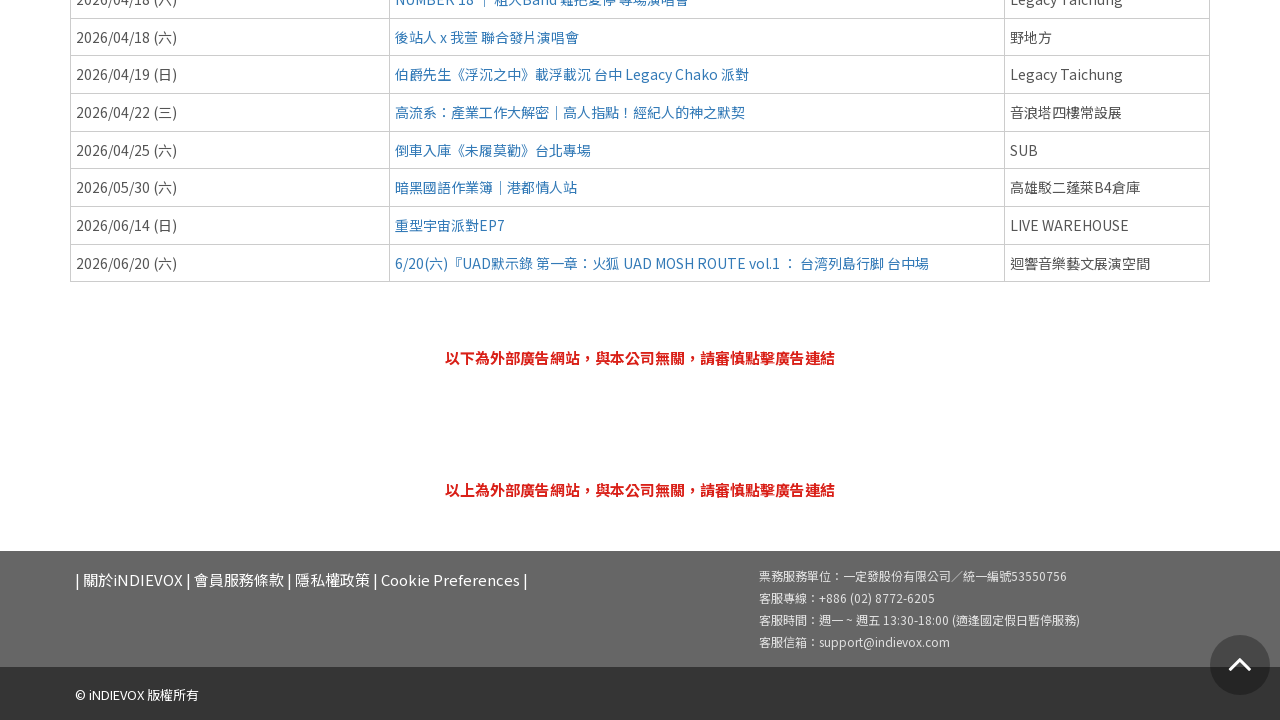

Pressed End key to scroll down and load more events
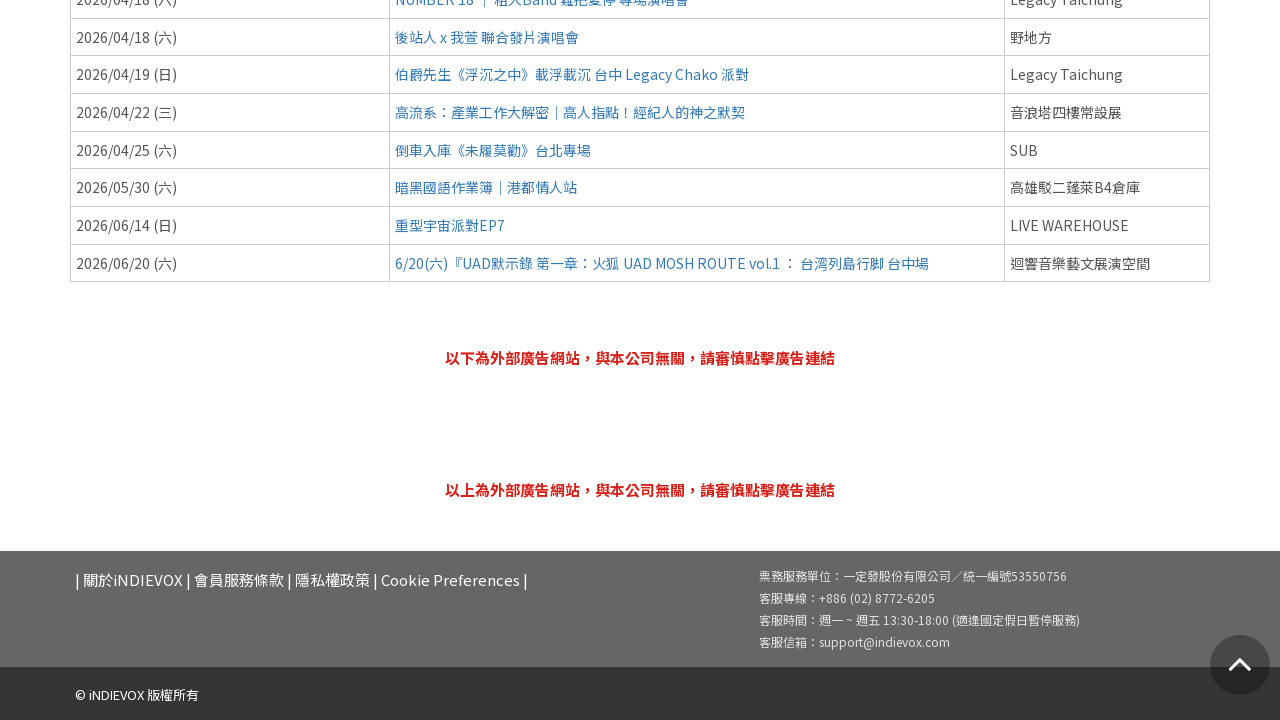

Waited 2 seconds for content to load
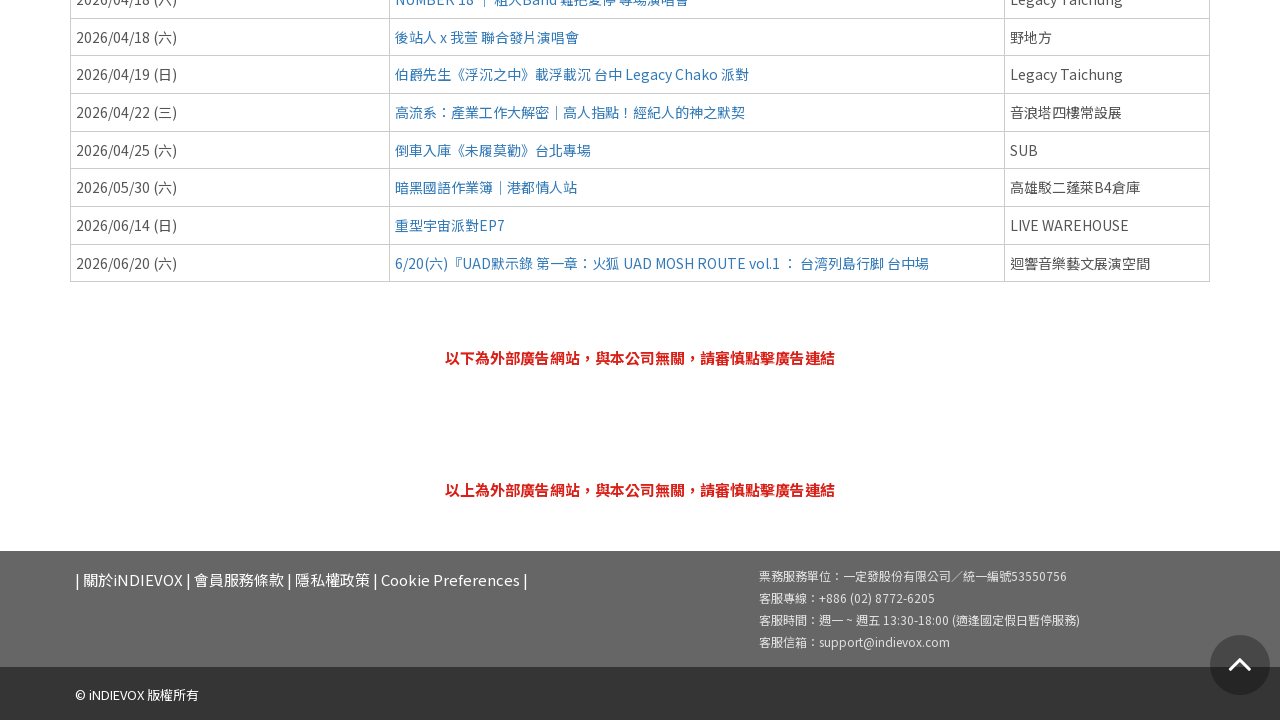

Pressed End key to scroll down and load more events
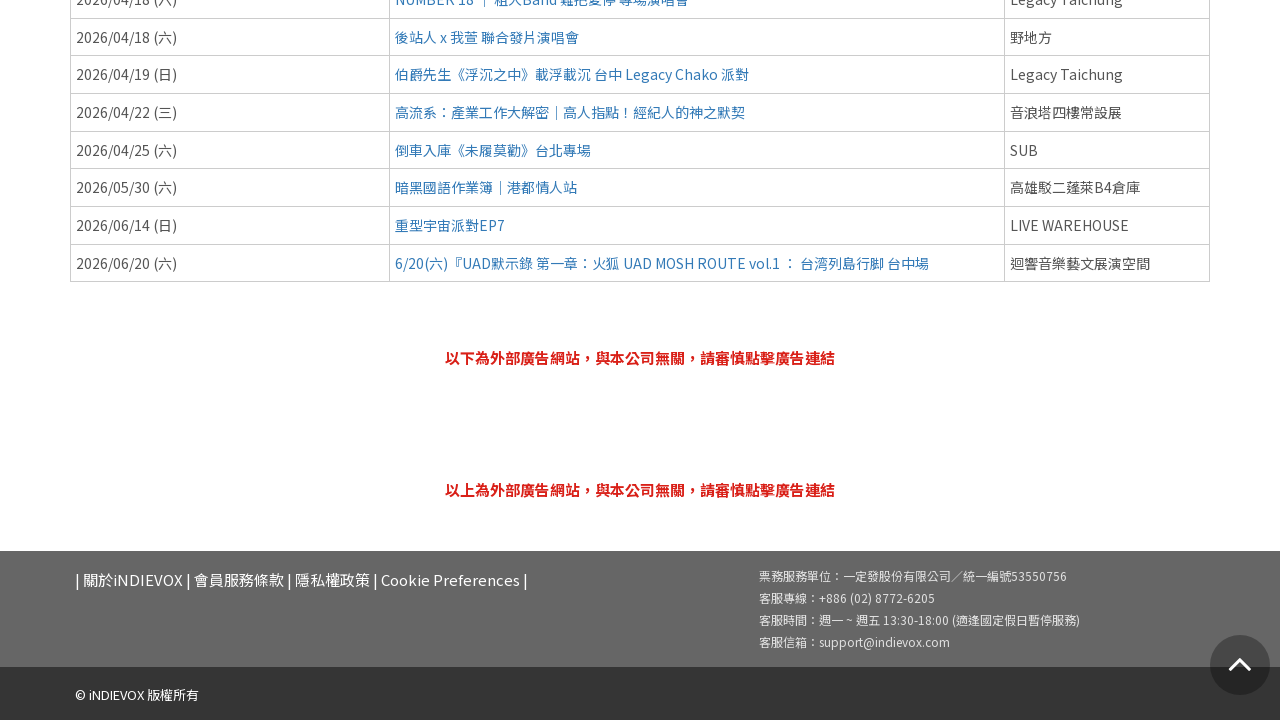

Waited 2 seconds for content to load
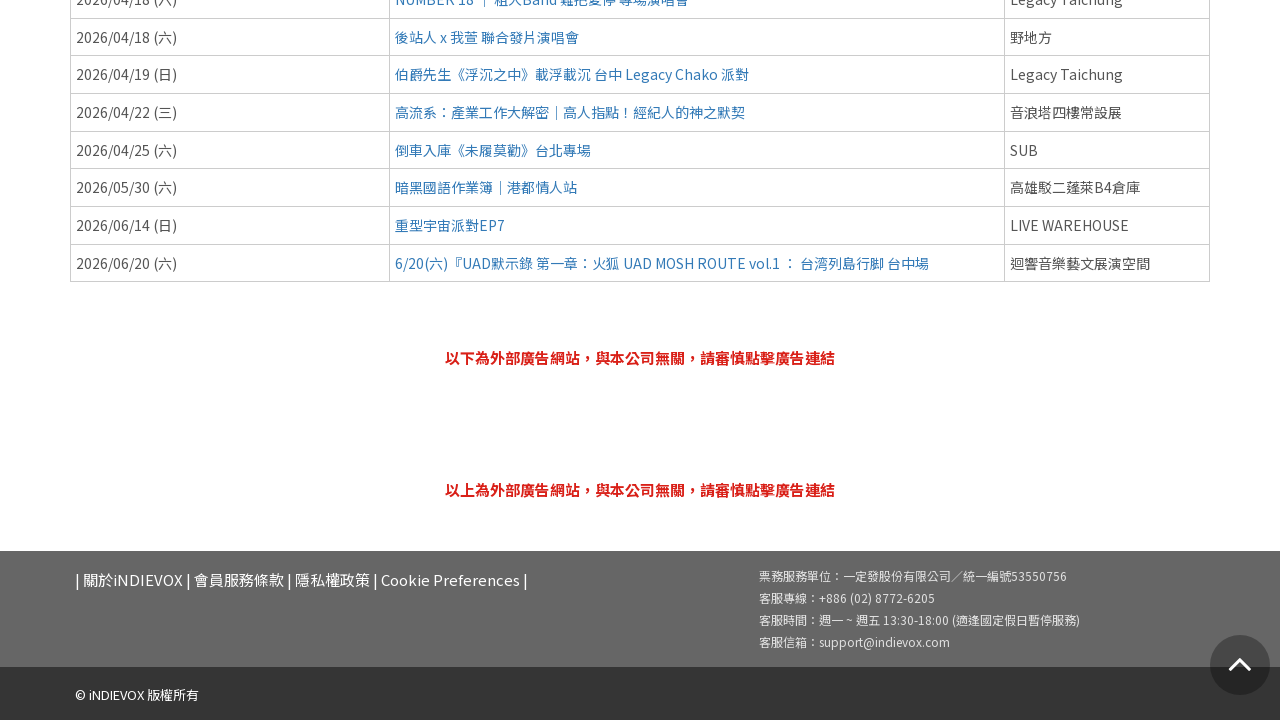

Pressed End key to scroll down and load more events
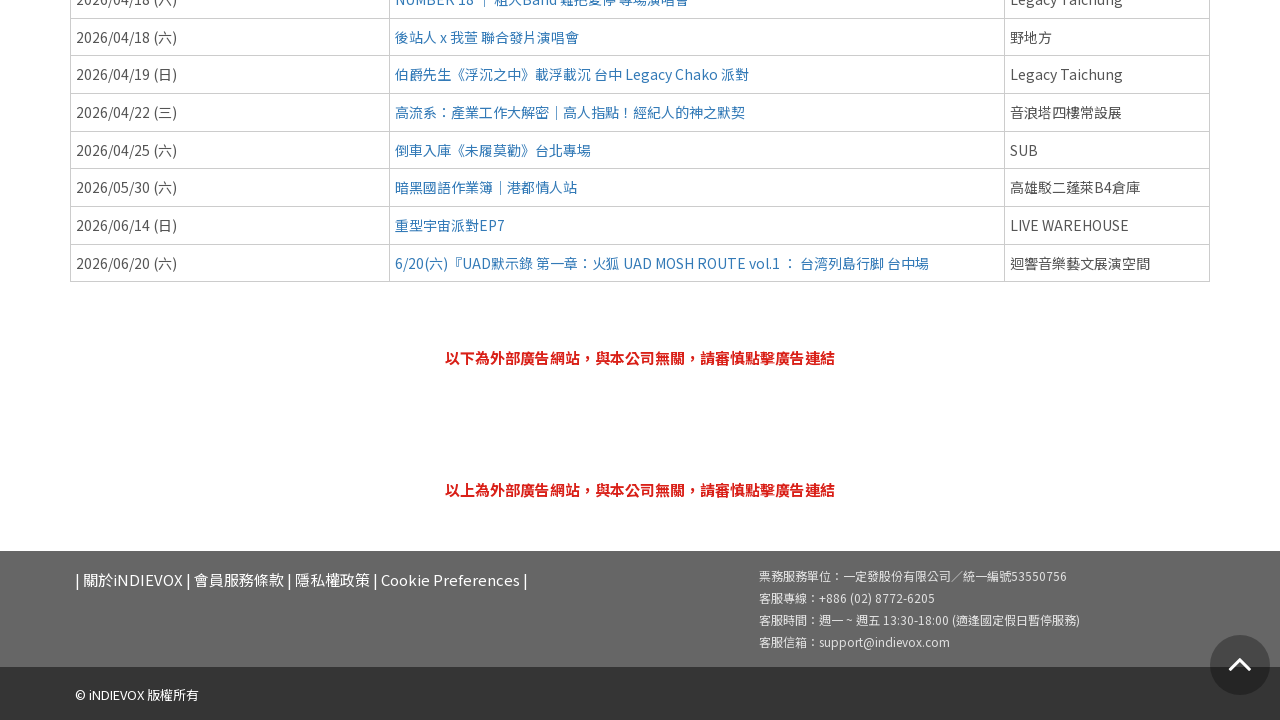

Waited 2 seconds for content to load
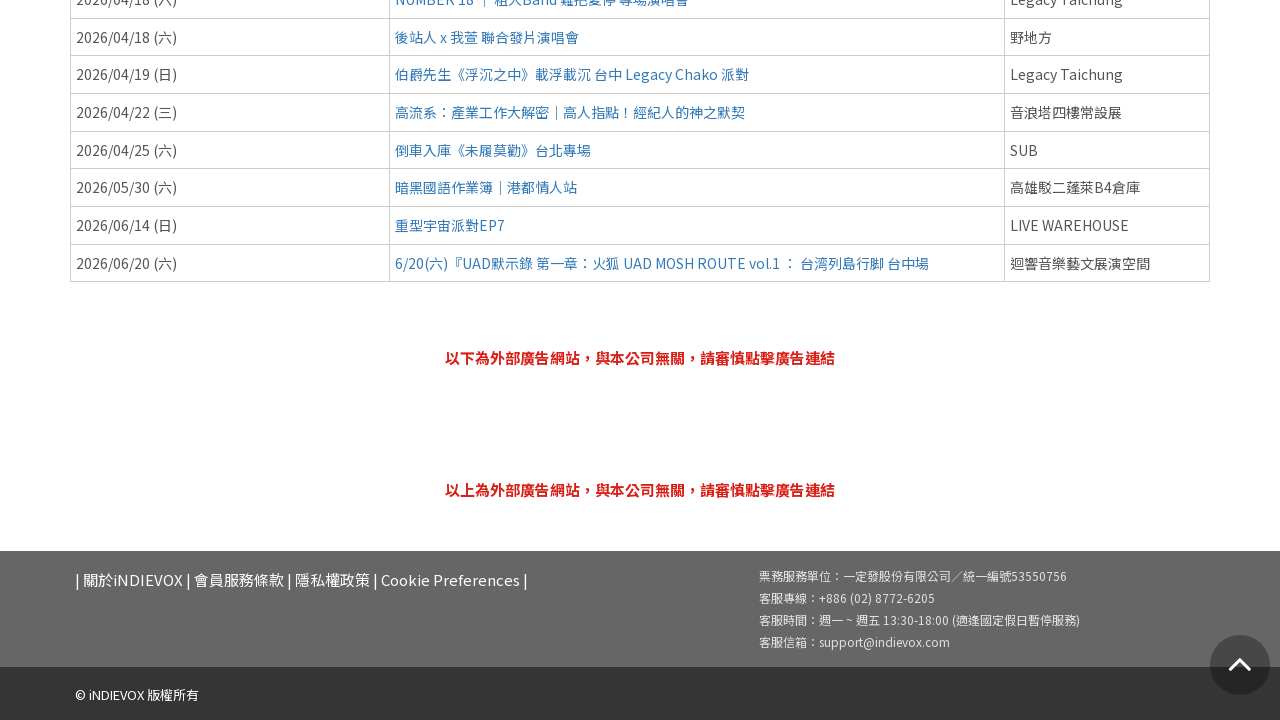

Pressed End key to scroll down and load more events
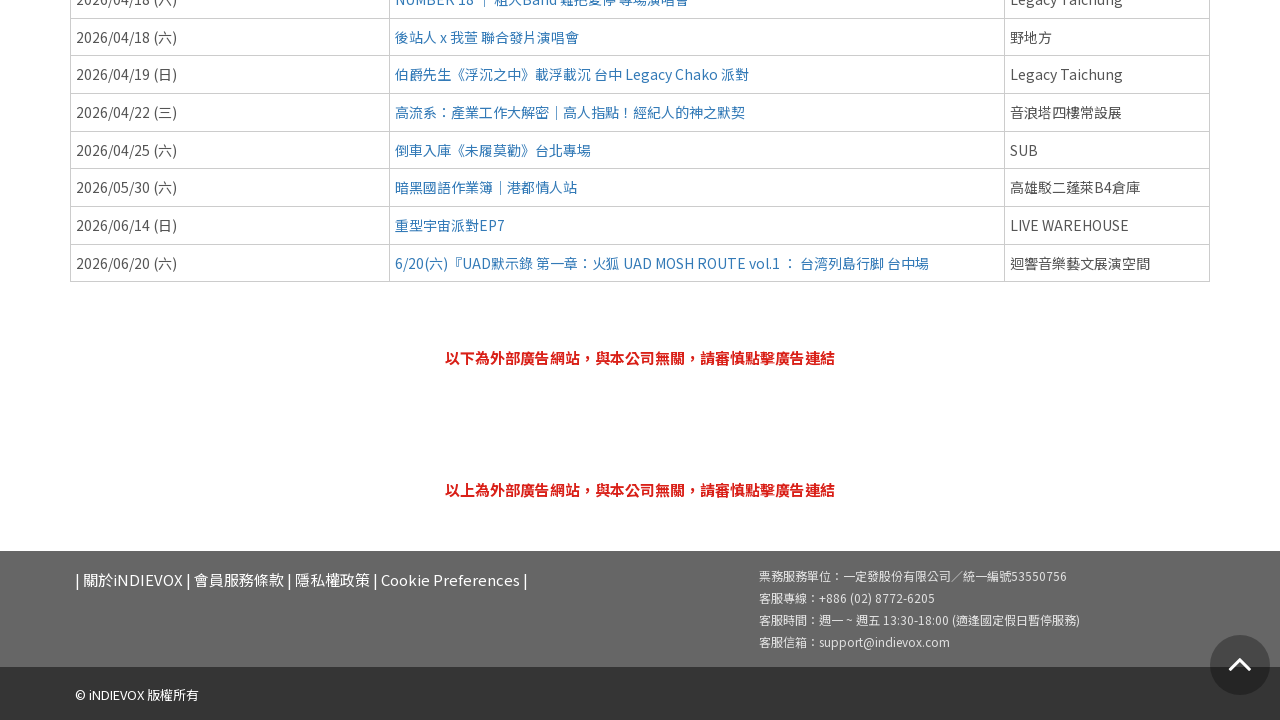

Waited 2 seconds for content to load
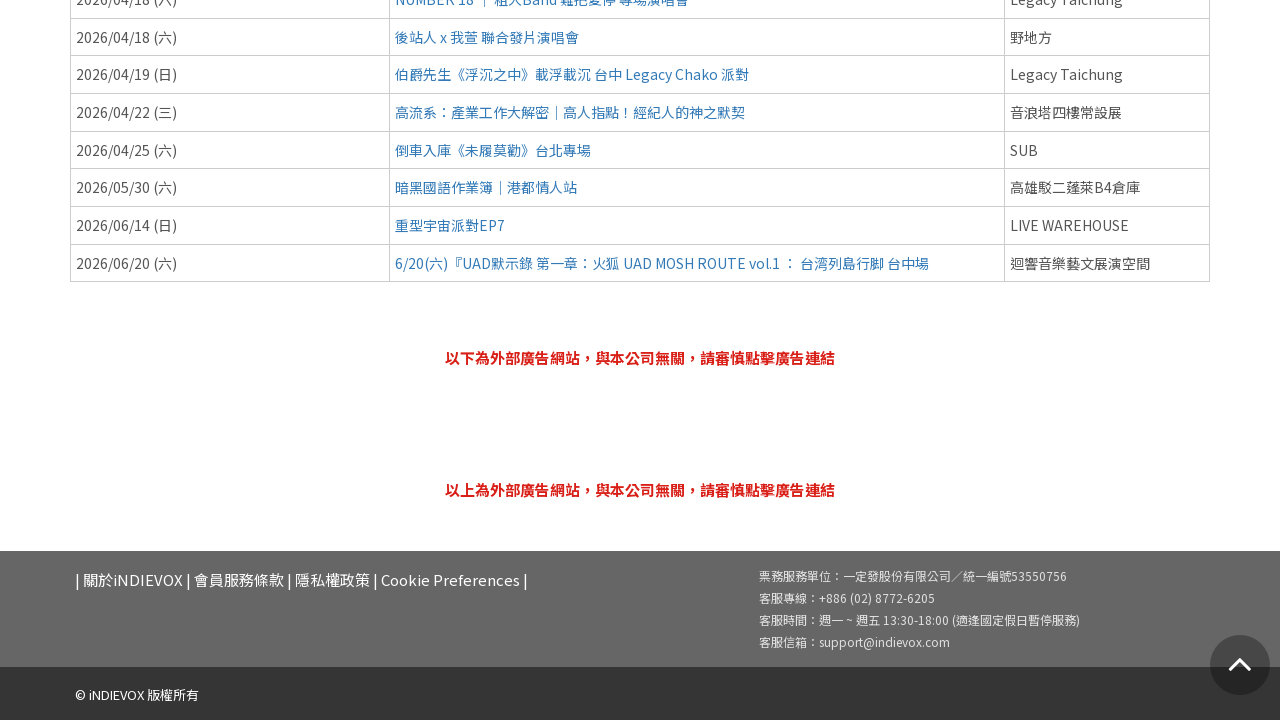

Pressed End key to scroll down and load more events
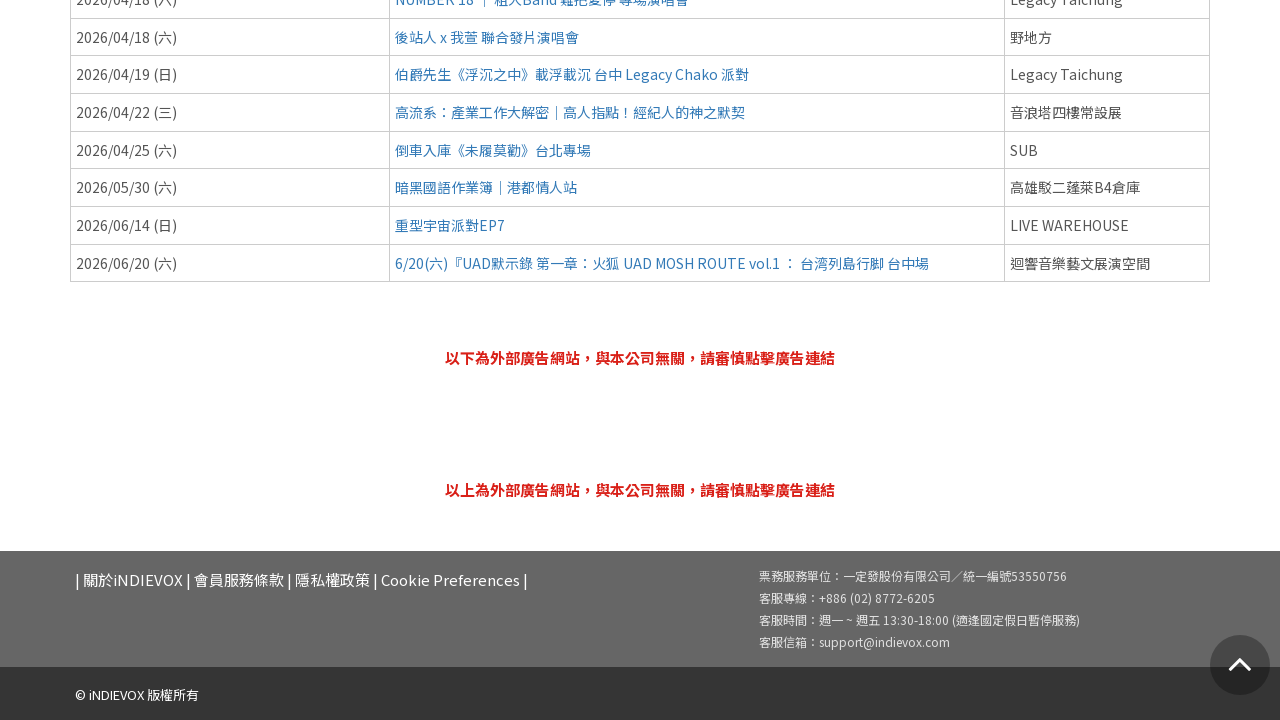

Waited 2 seconds for content to load
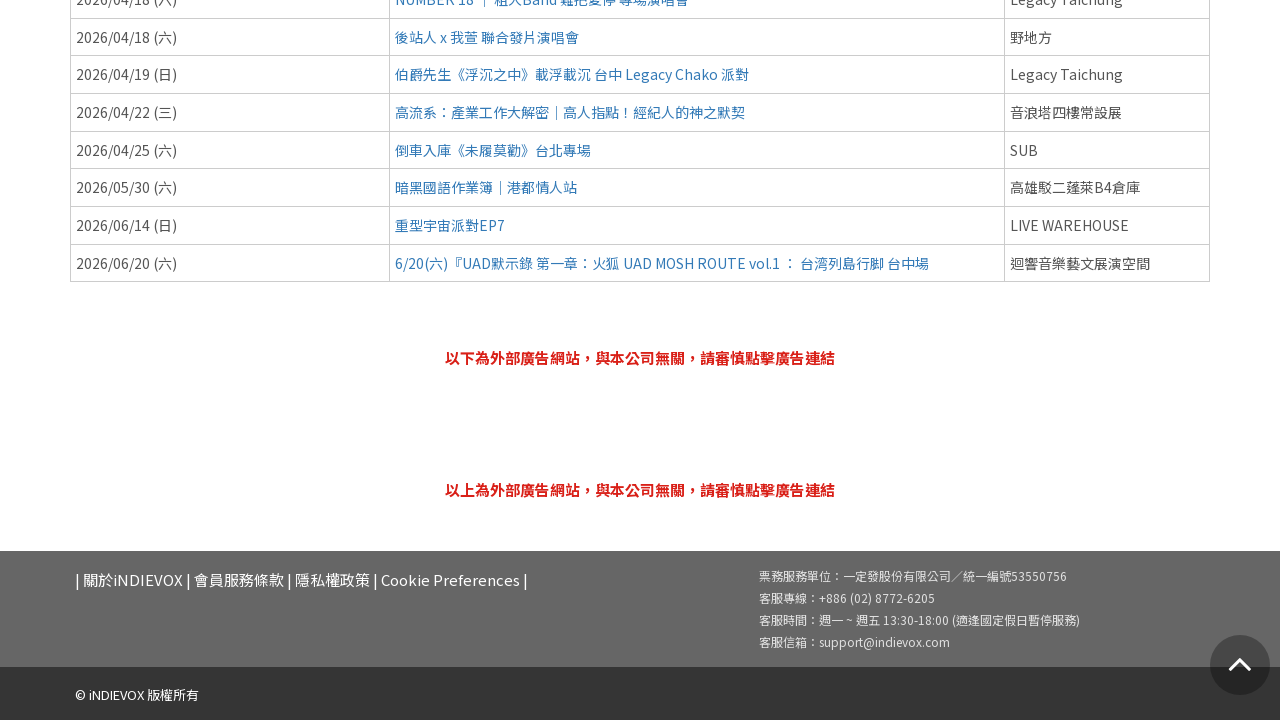

Pressed End key to scroll down and load more events
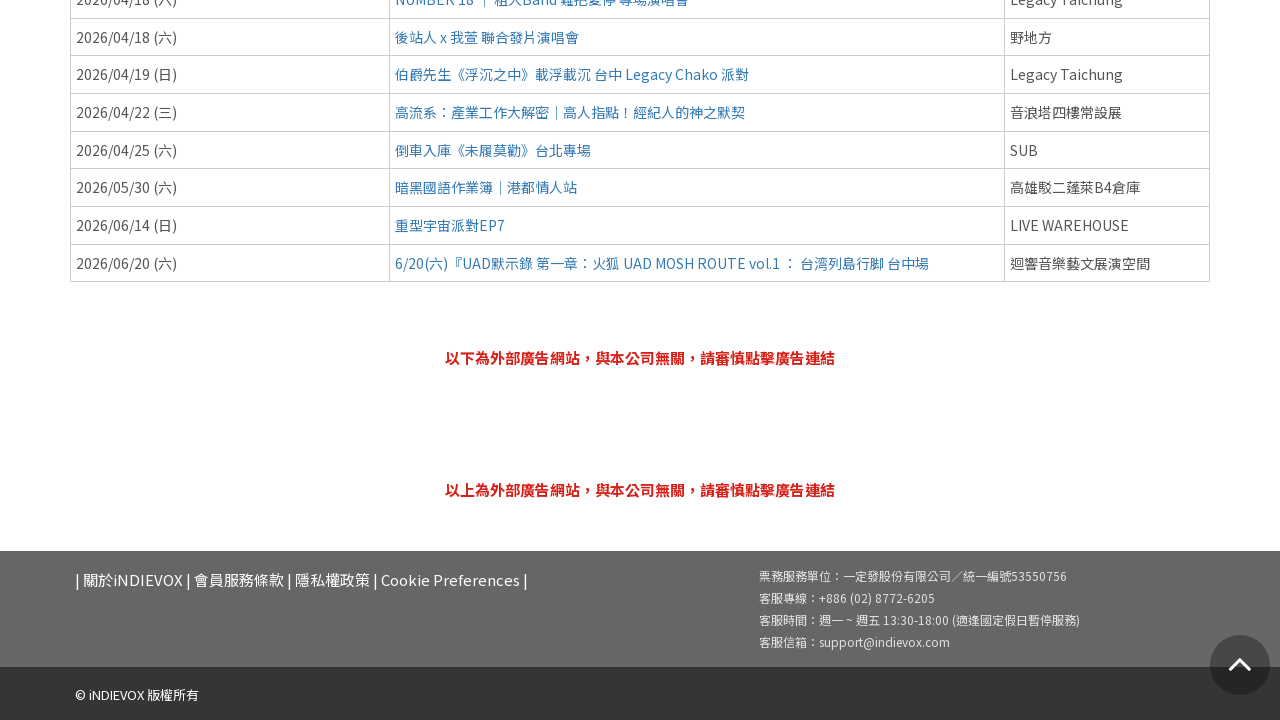

Waited 2 seconds for content to load
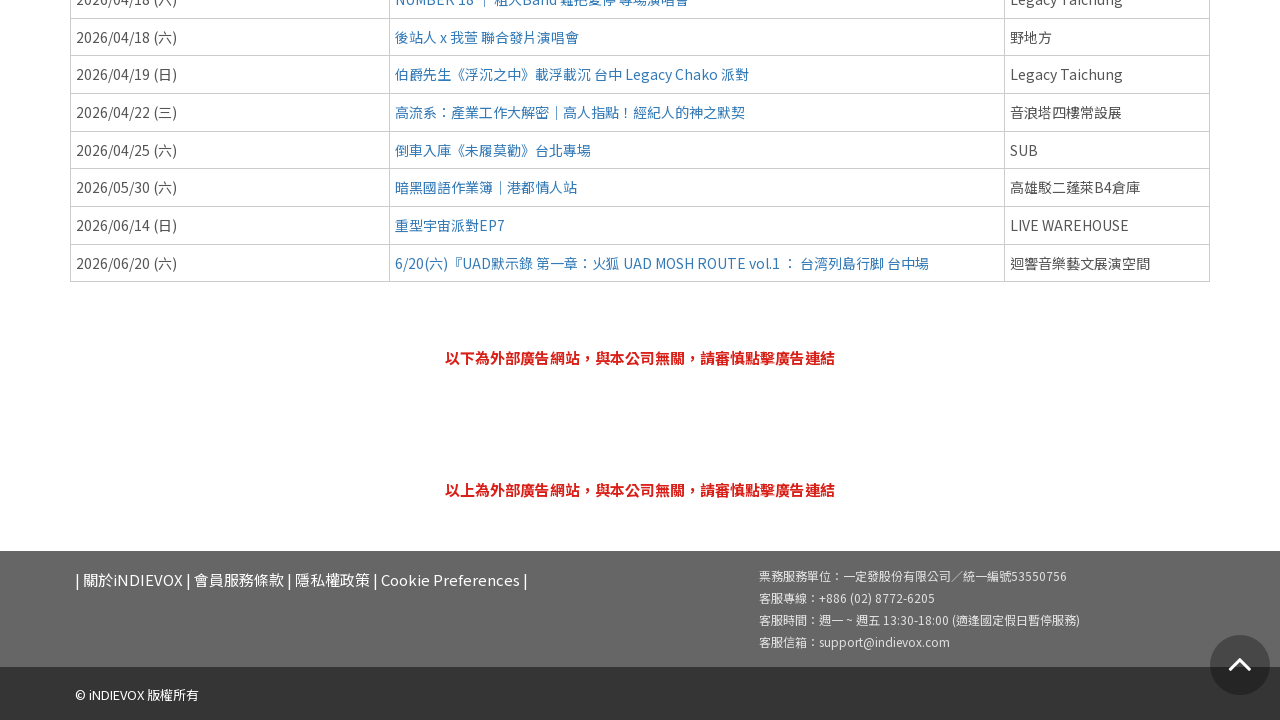

Pressed End key to scroll down and load more events
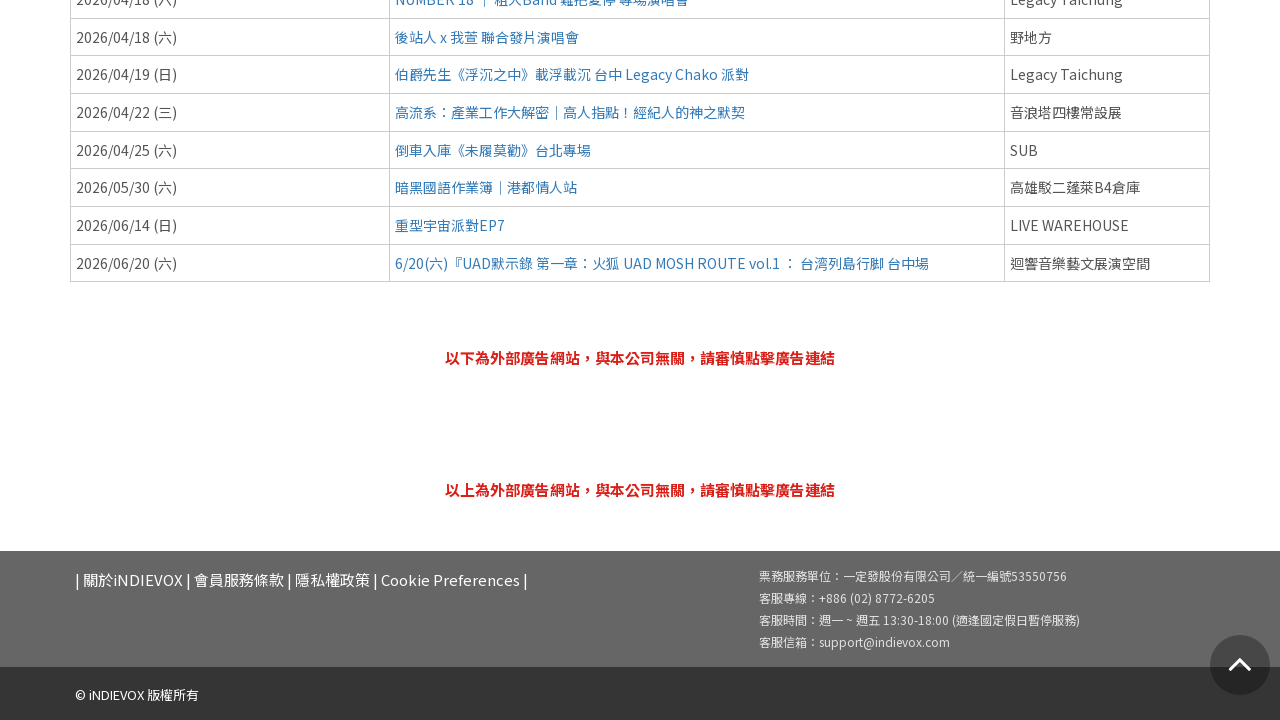

Waited 2 seconds for content to load
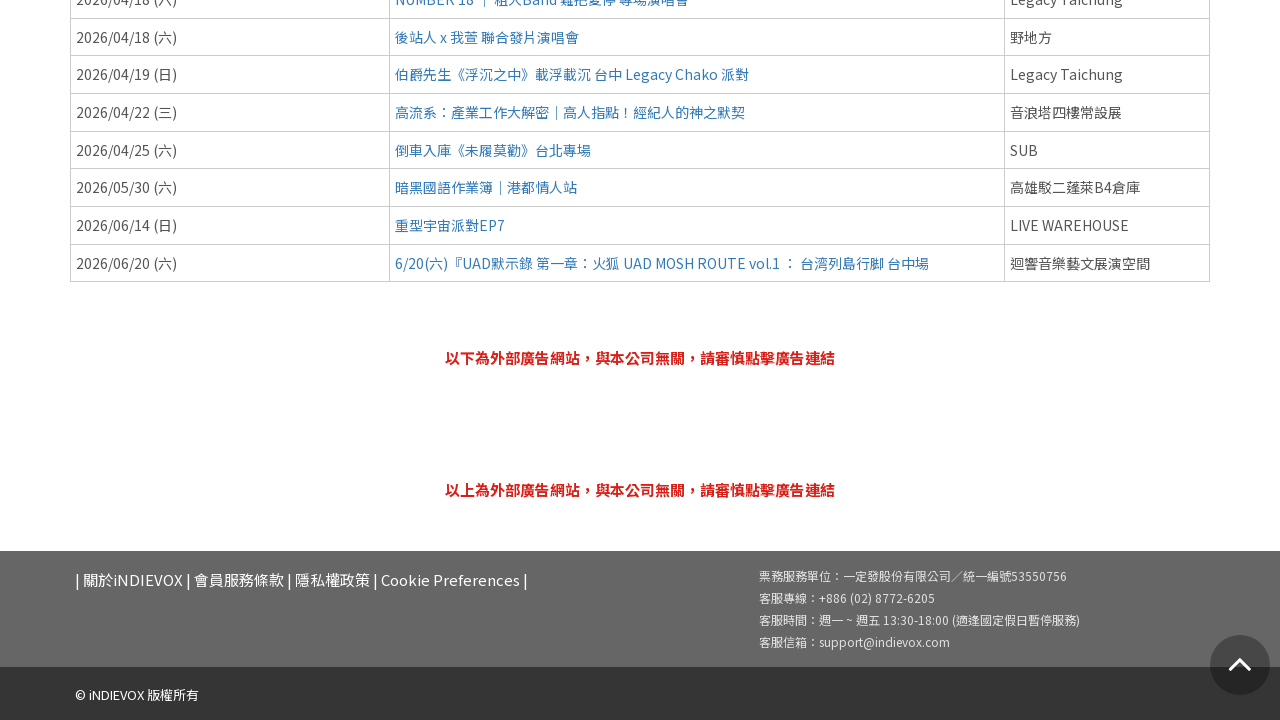

Pressed End key to scroll down and load more events
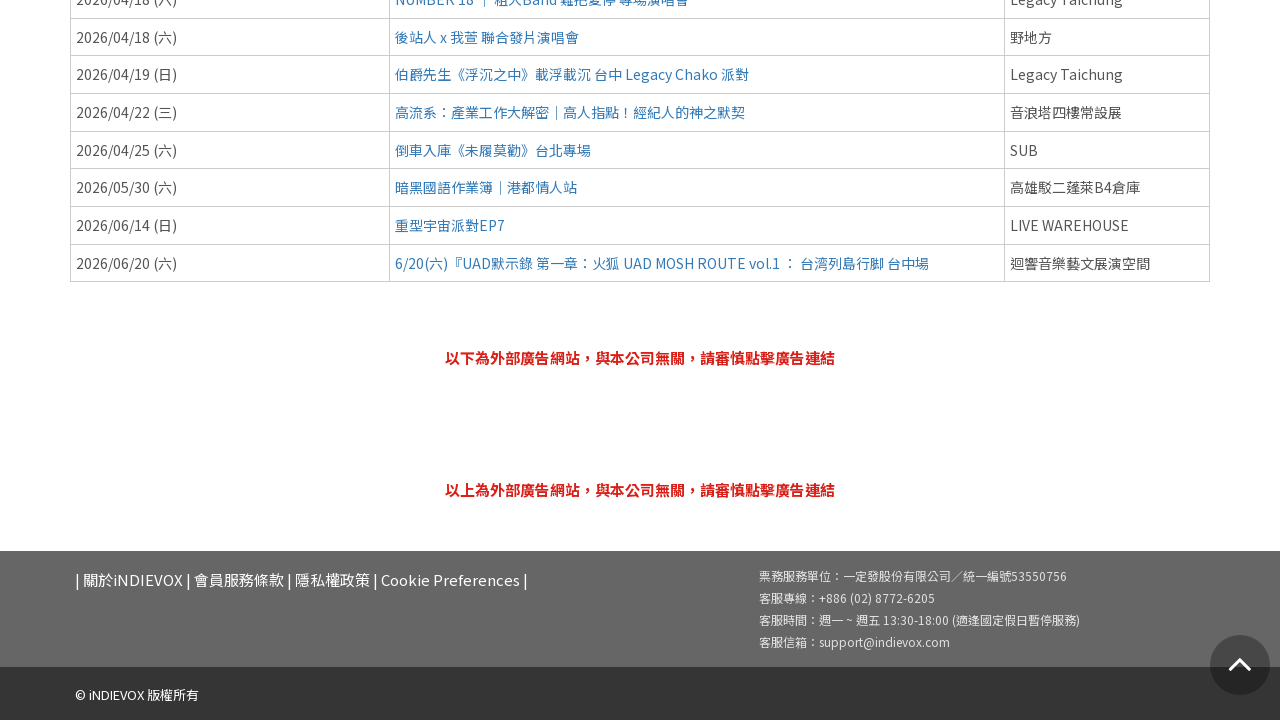

Waited 2 seconds for content to load
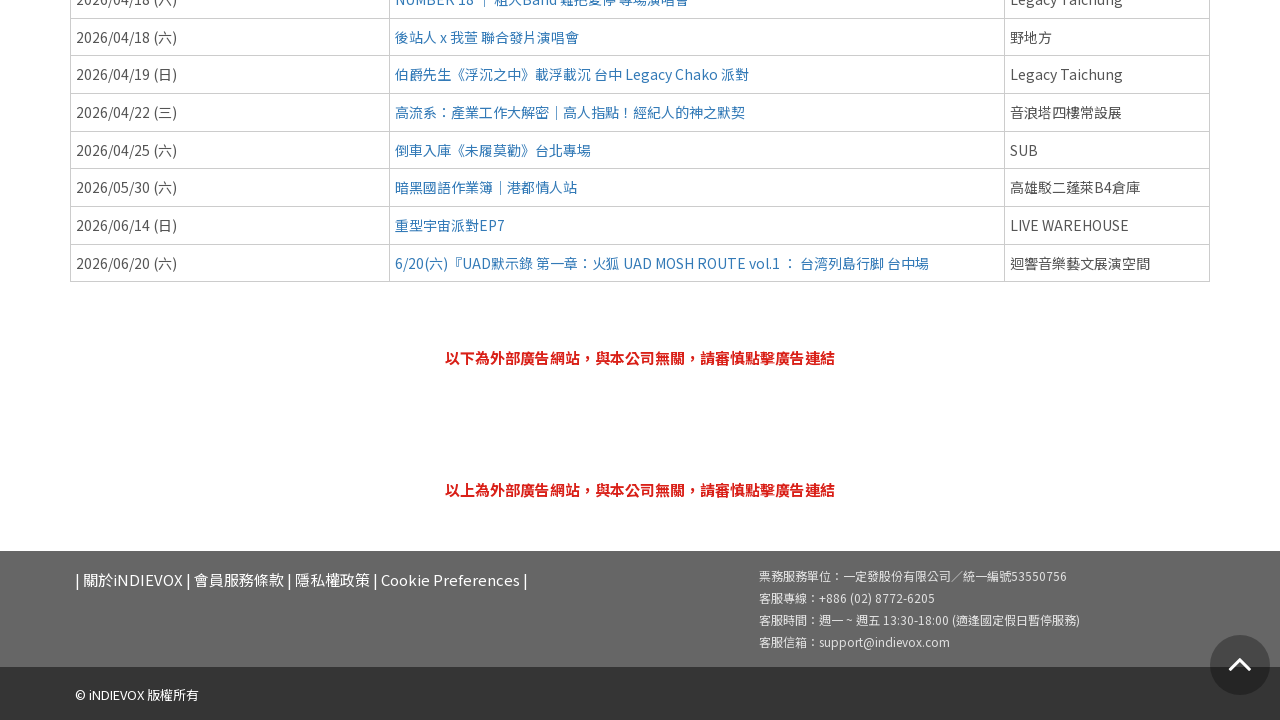

Pressed End key to scroll down and load more events
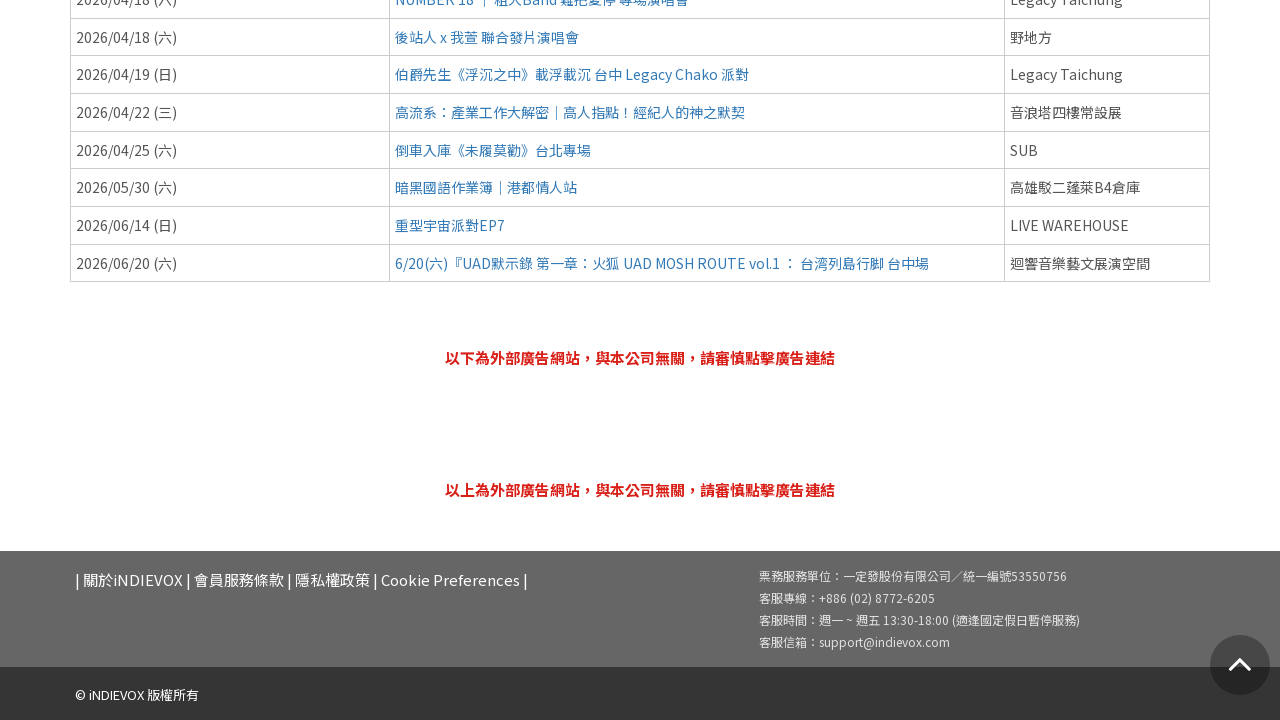

Waited 2 seconds for content to load
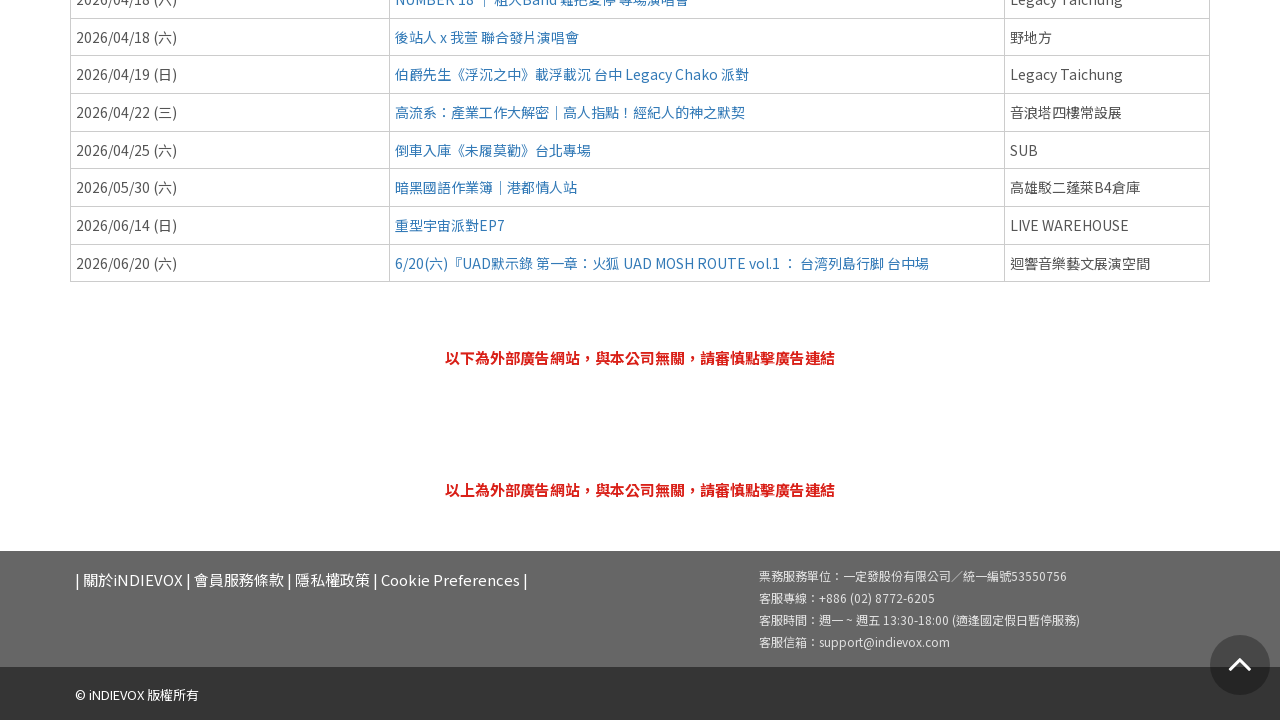

Pressed End key to scroll down and load more events
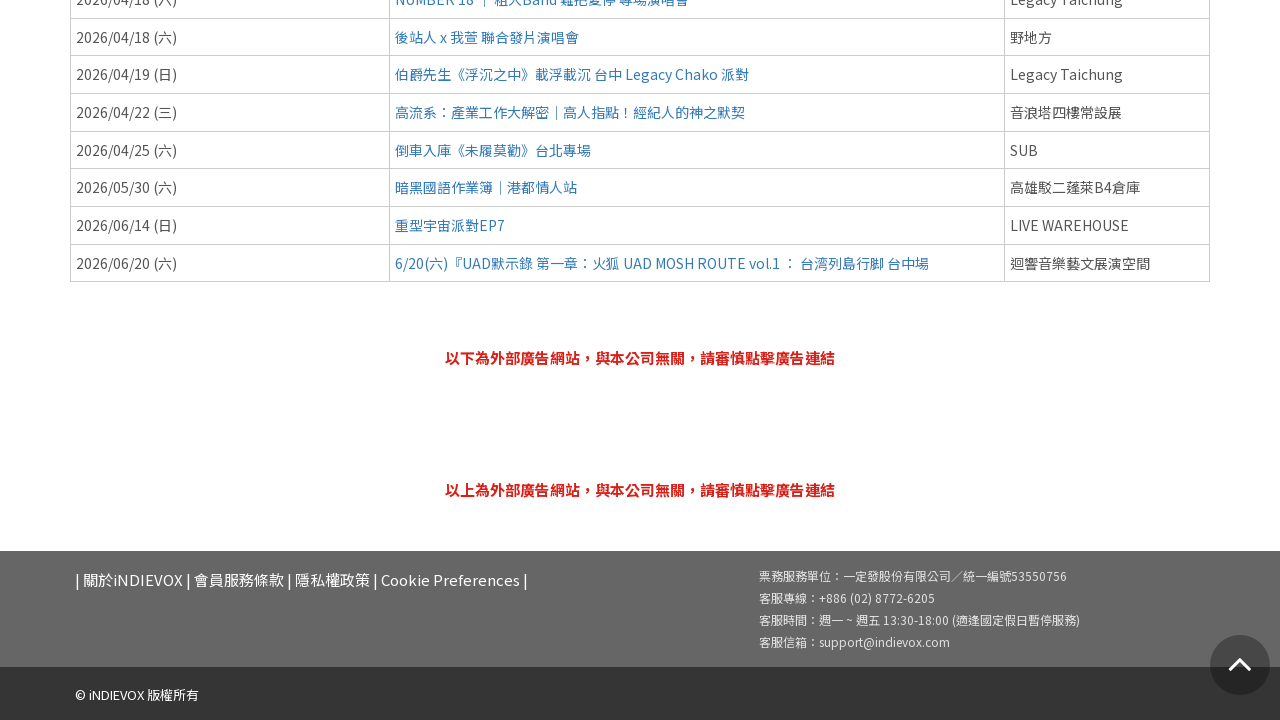

Waited 2 seconds for content to load
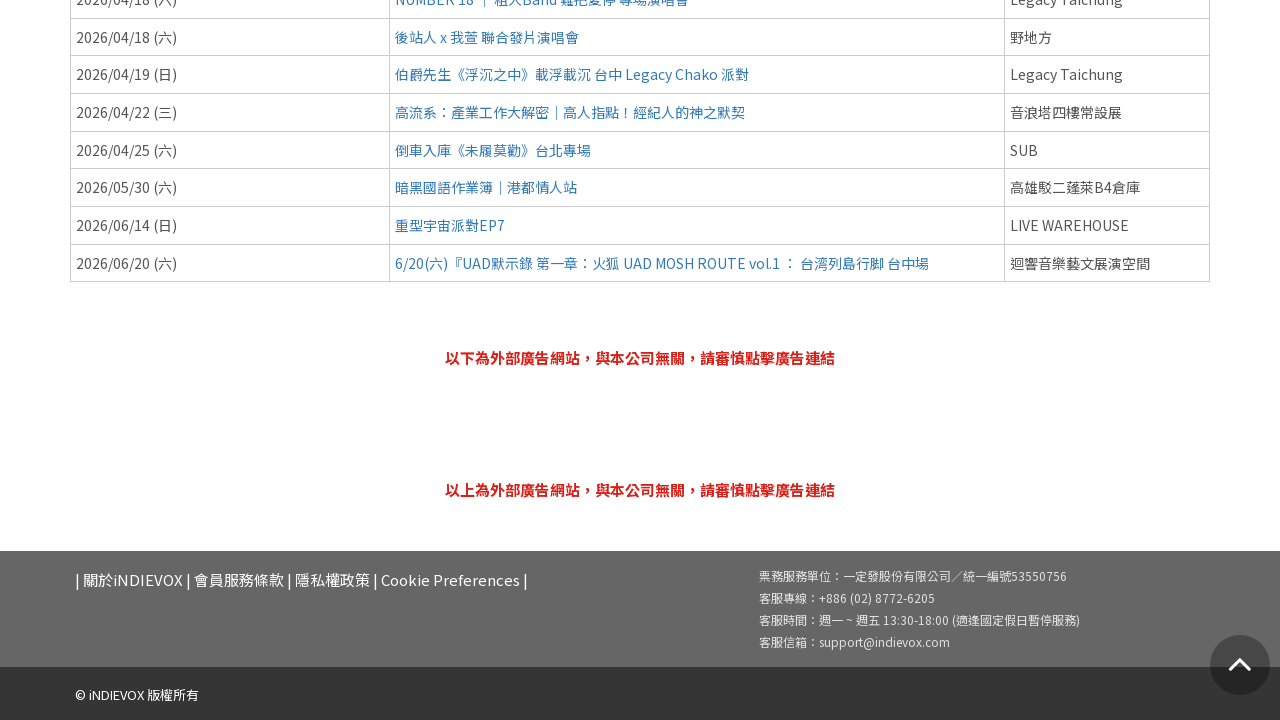

Pressed End key to scroll down and load more events
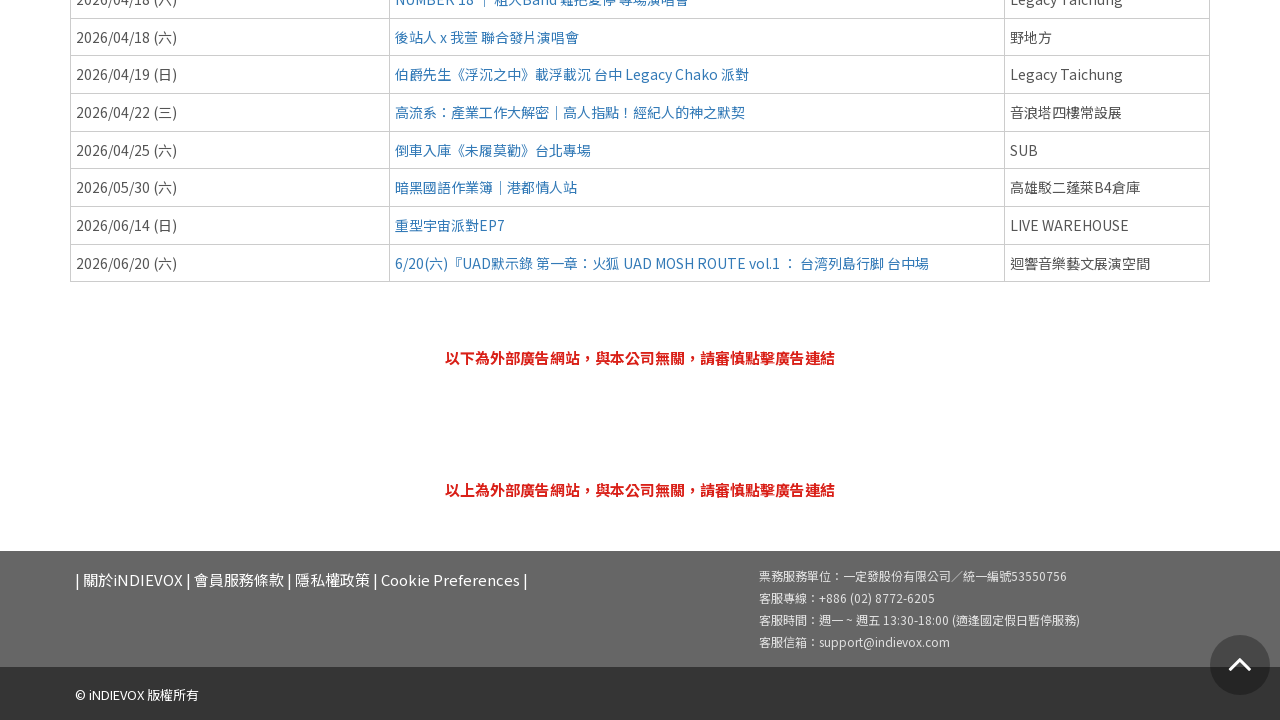

Waited 2 seconds for content to load
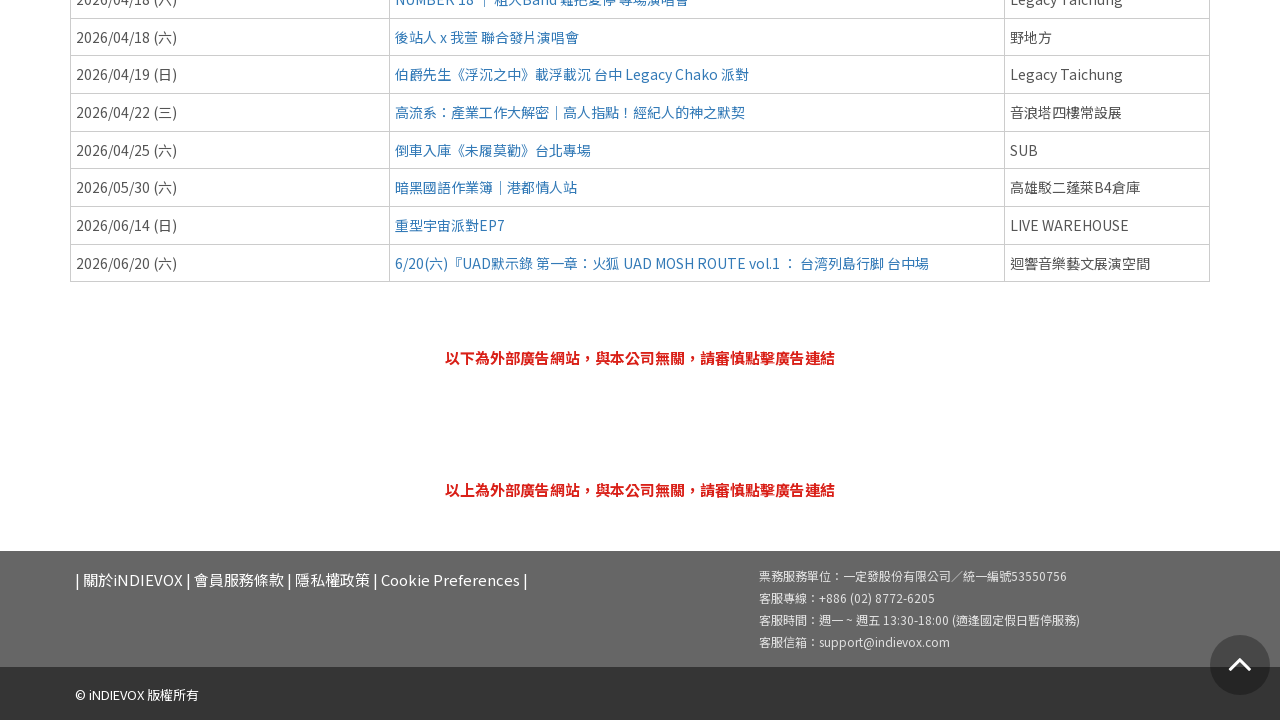

Pressed End key to scroll down and load more events
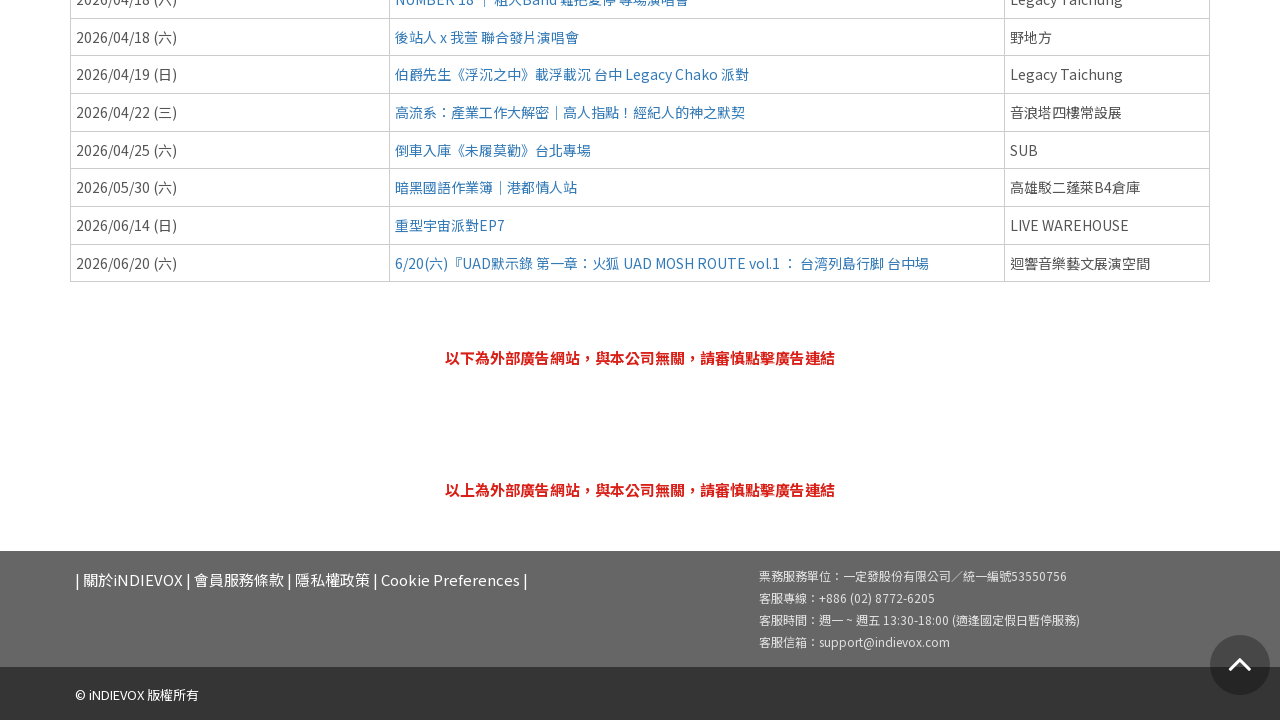

Waited 2 seconds for content to load
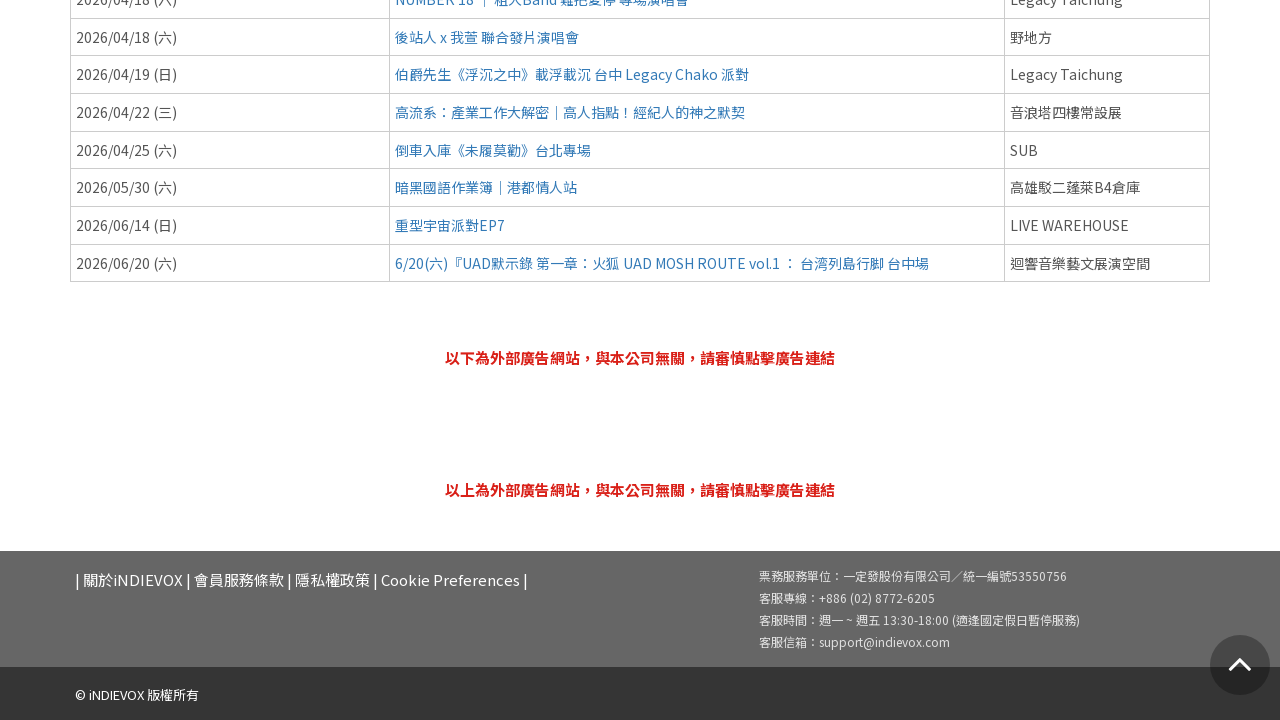

Pressed End key to scroll down and load more events
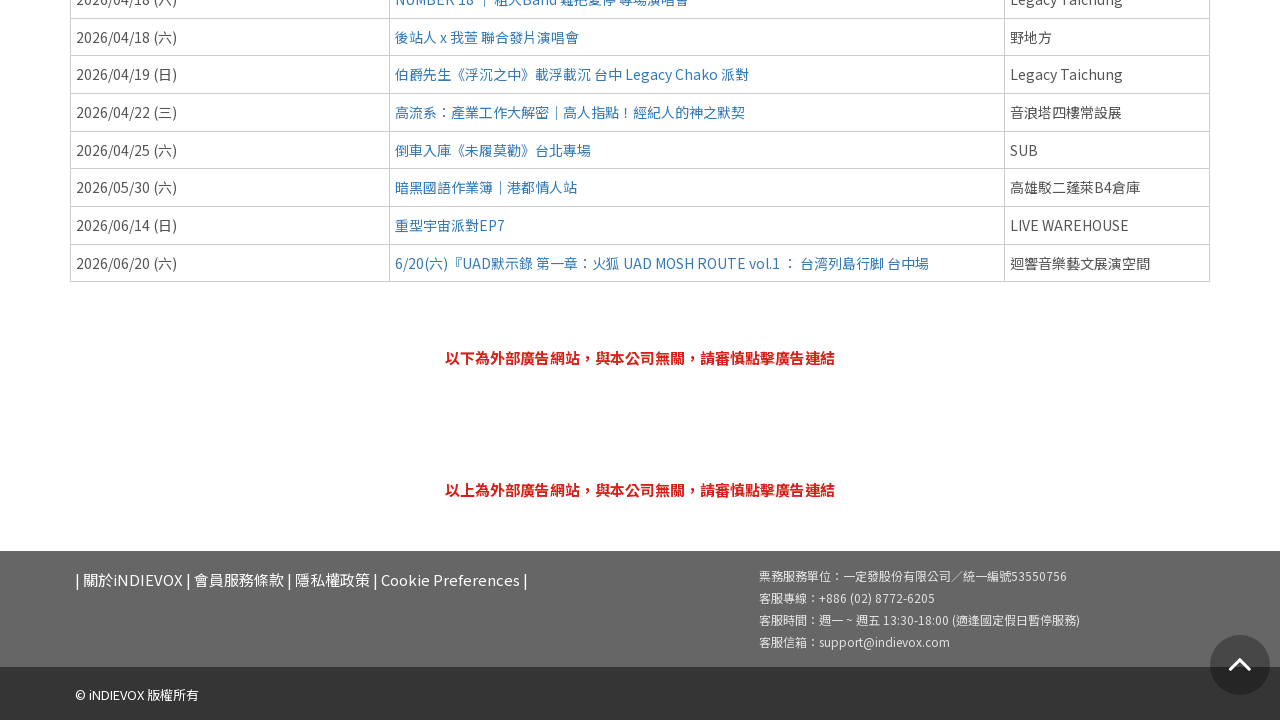

Waited 2 seconds for content to load
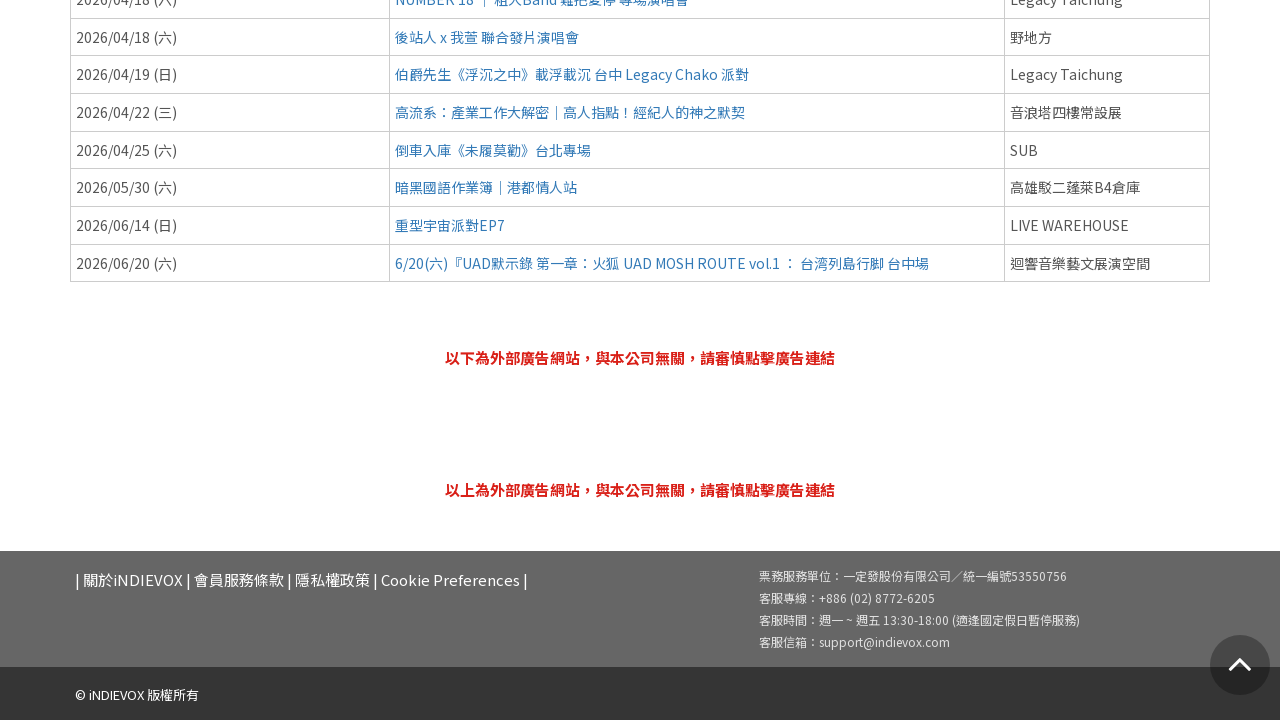

Pressed End key to scroll down and load more events
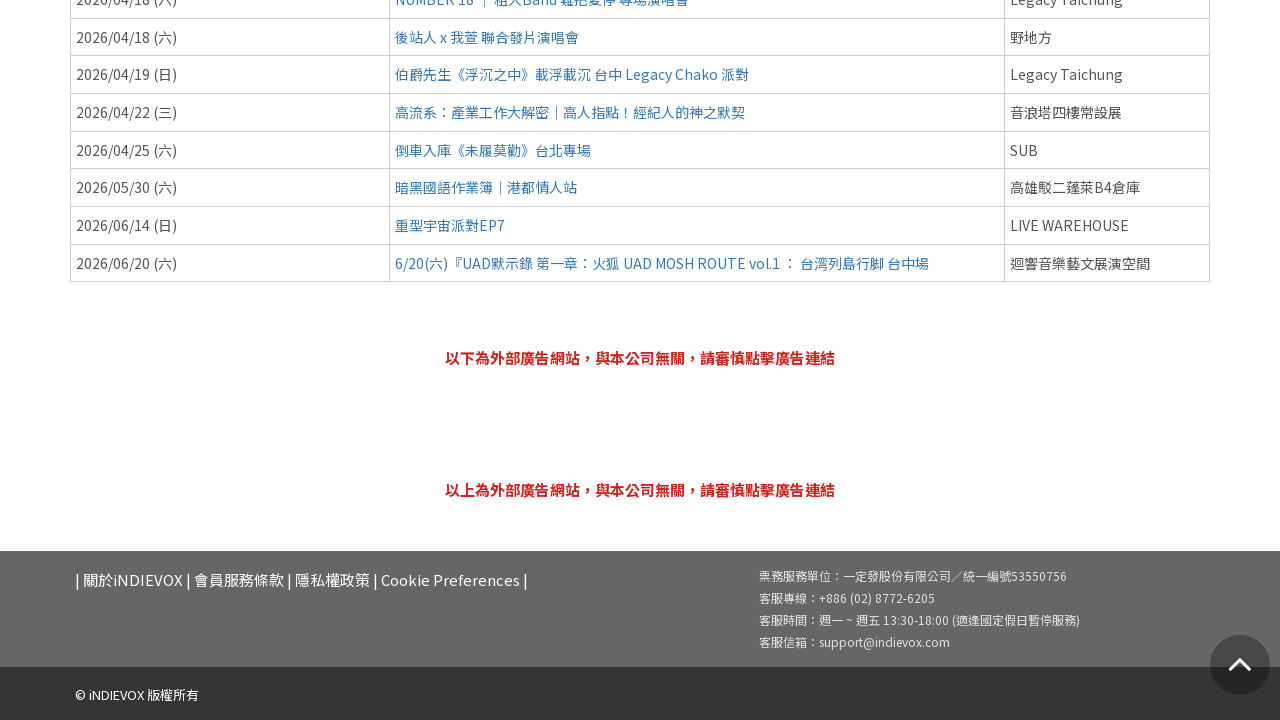

Waited 2 seconds for content to load
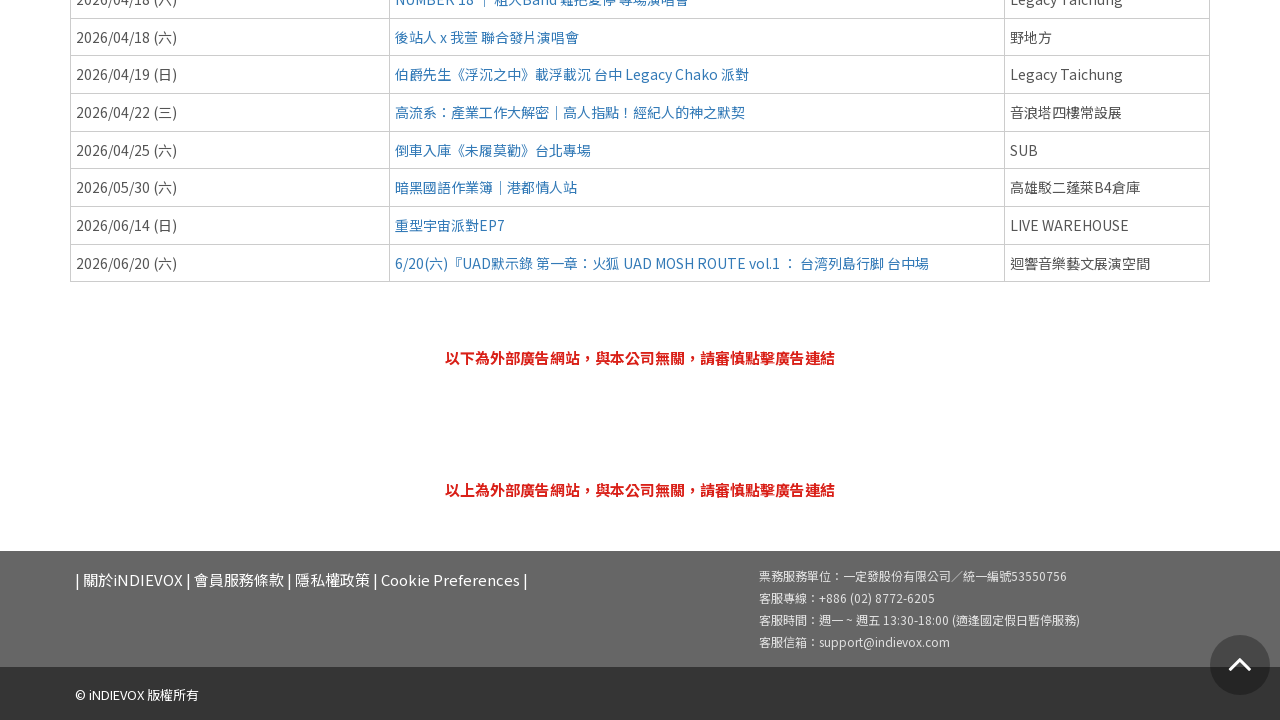

Pressed End key to scroll down and load more events
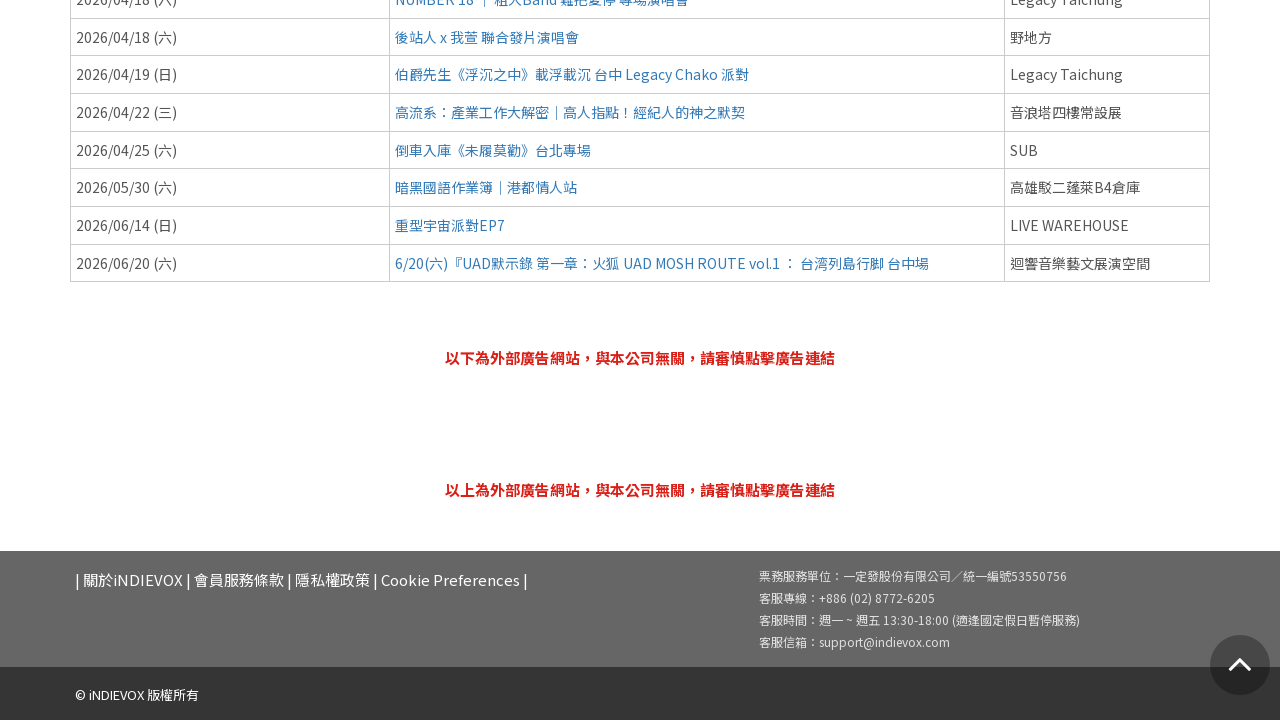

Waited 2 seconds for content to load
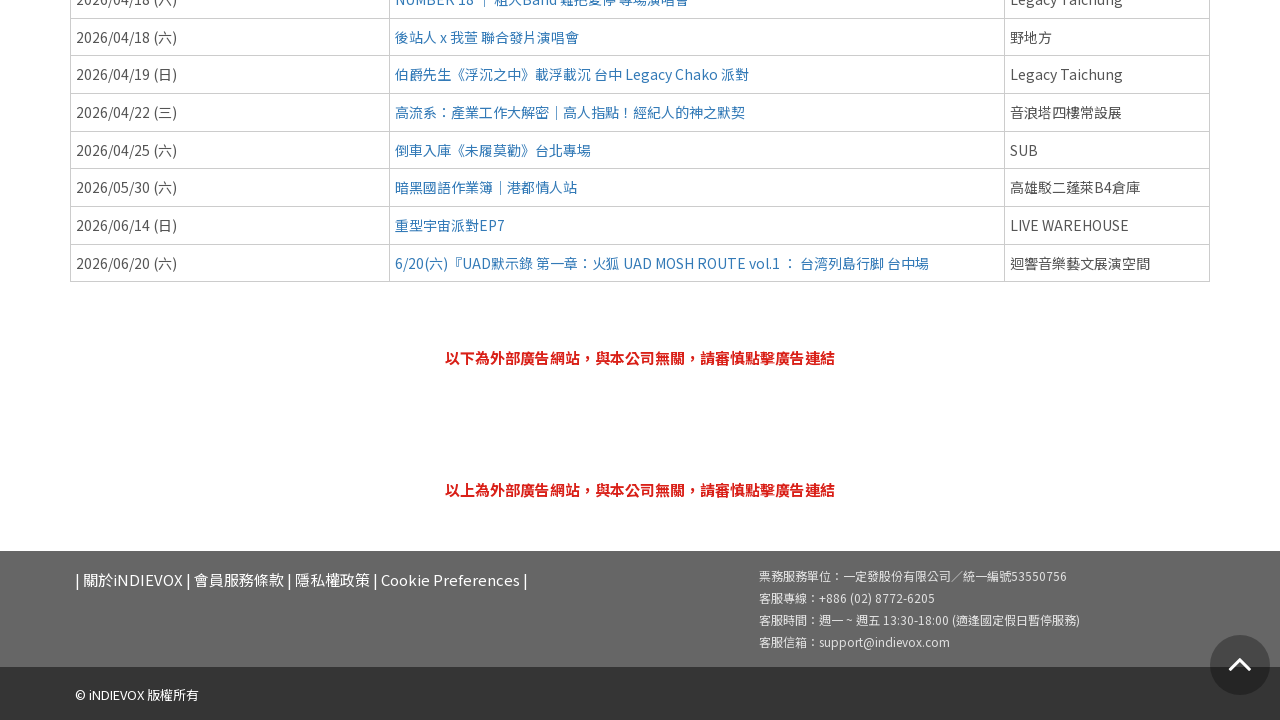

Pressed End key to scroll down and load more events
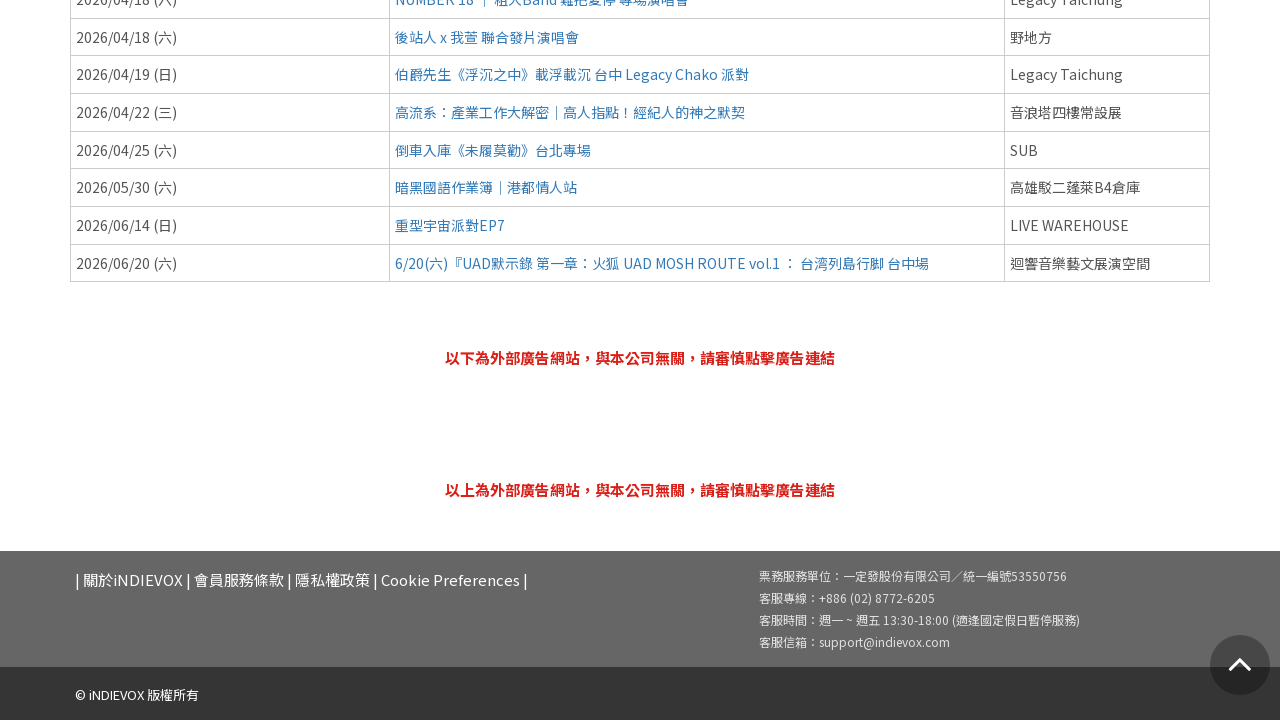

Waited 2 seconds for content to load
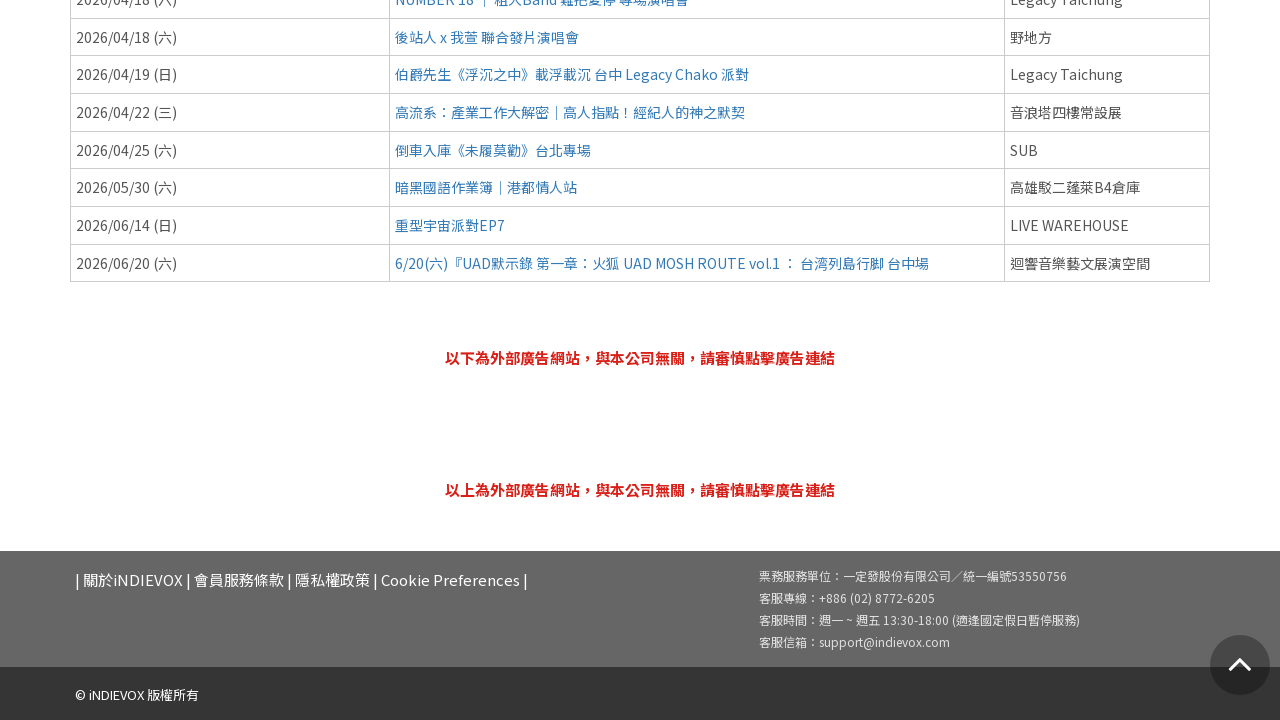

Pressed End key to scroll down and load more events
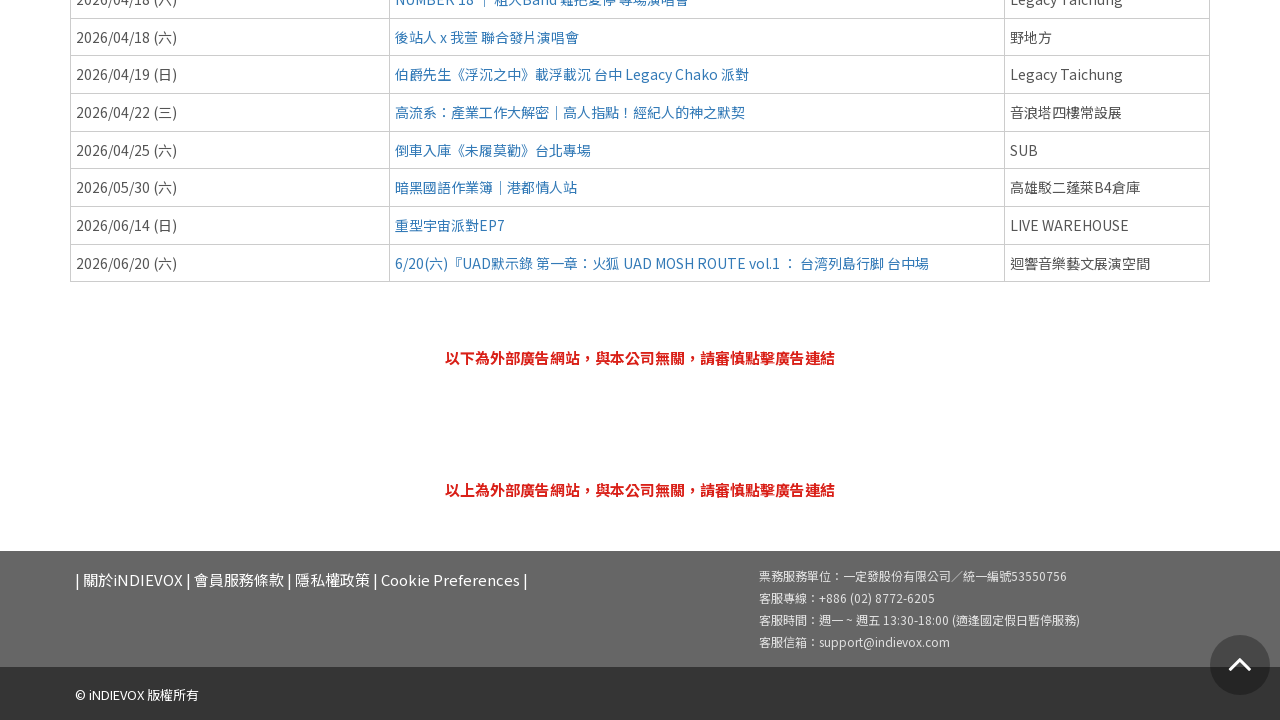

Waited 2 seconds for content to load
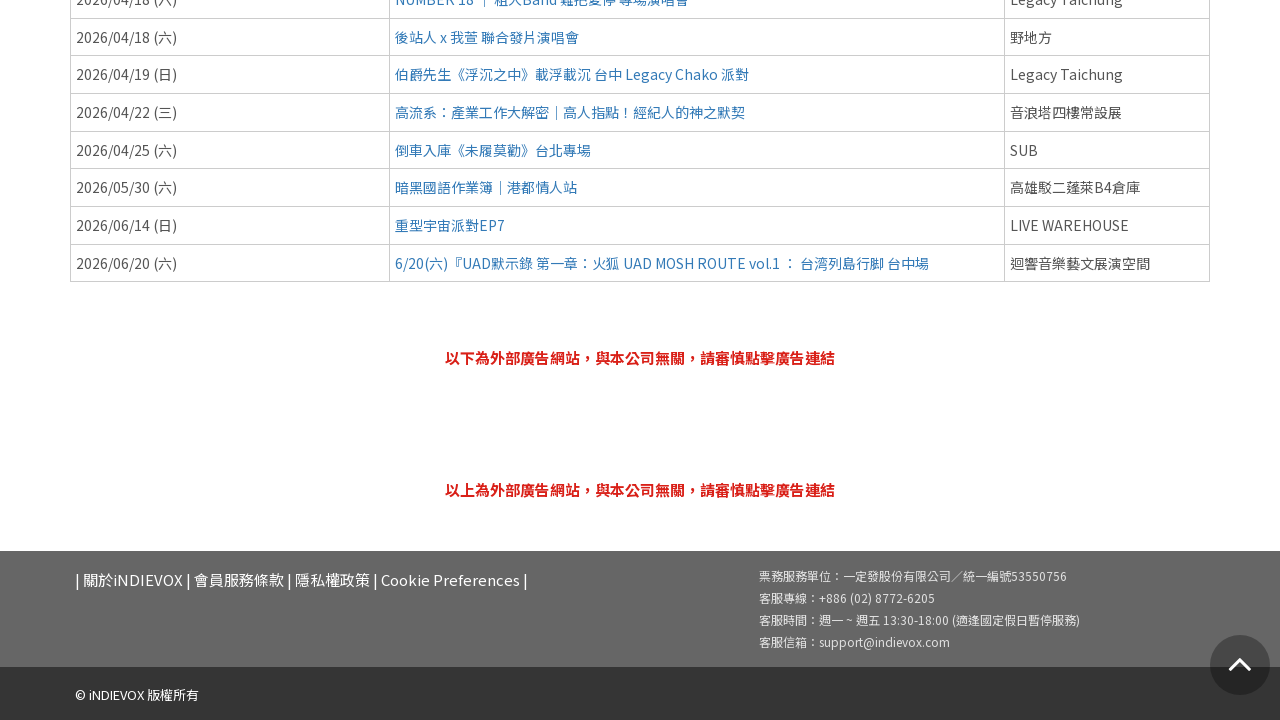

Pressed End key to scroll down and load more events
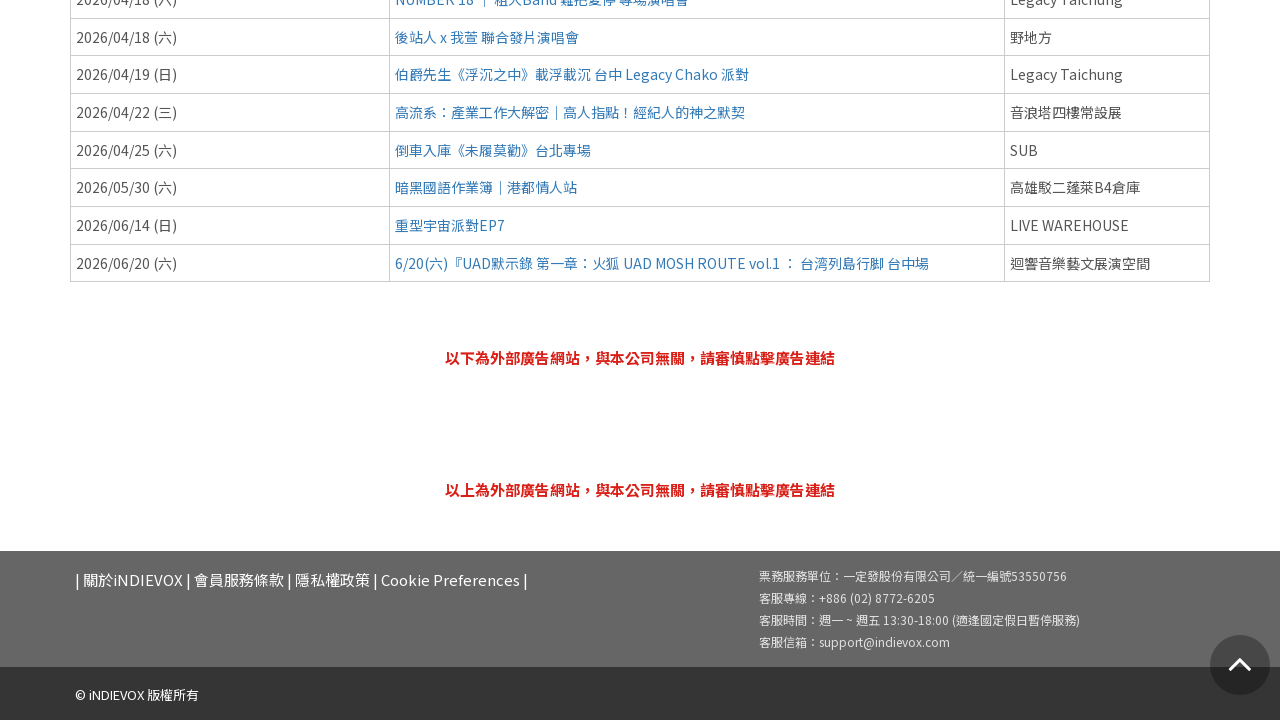

Waited 2 seconds for content to load
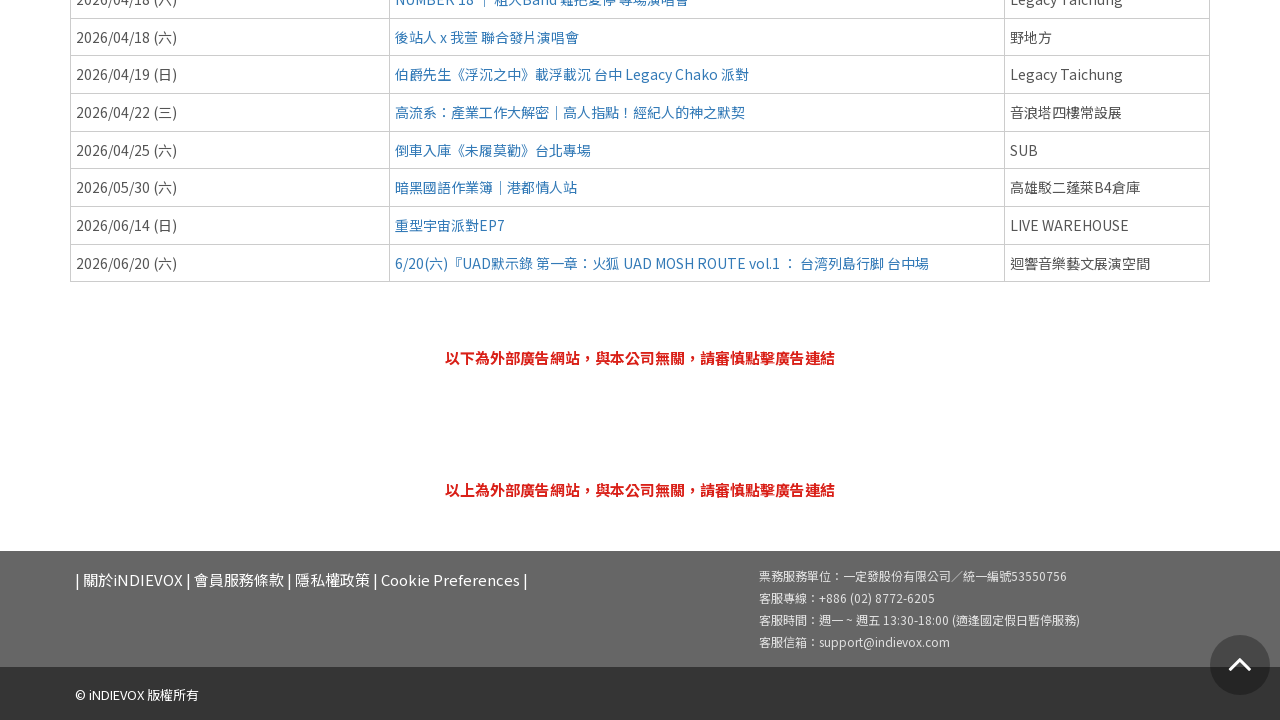

Pressed End key to scroll down and load more events
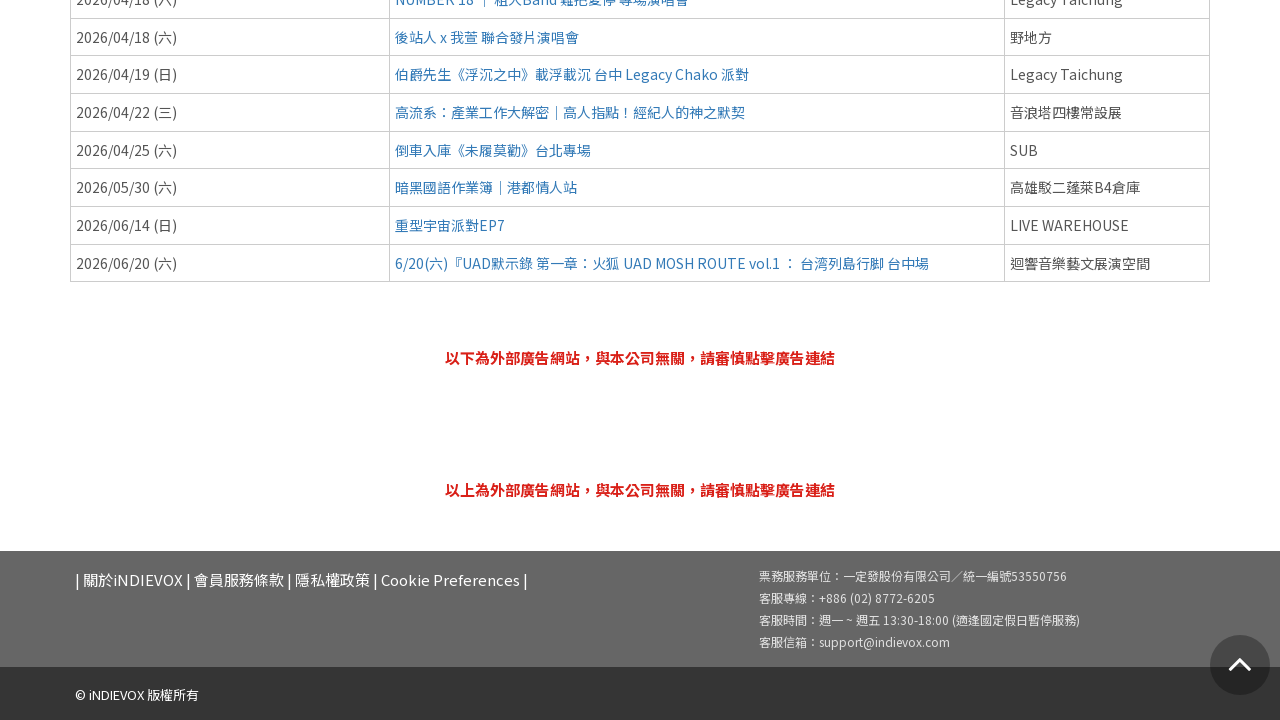

Waited 2 seconds for content to load
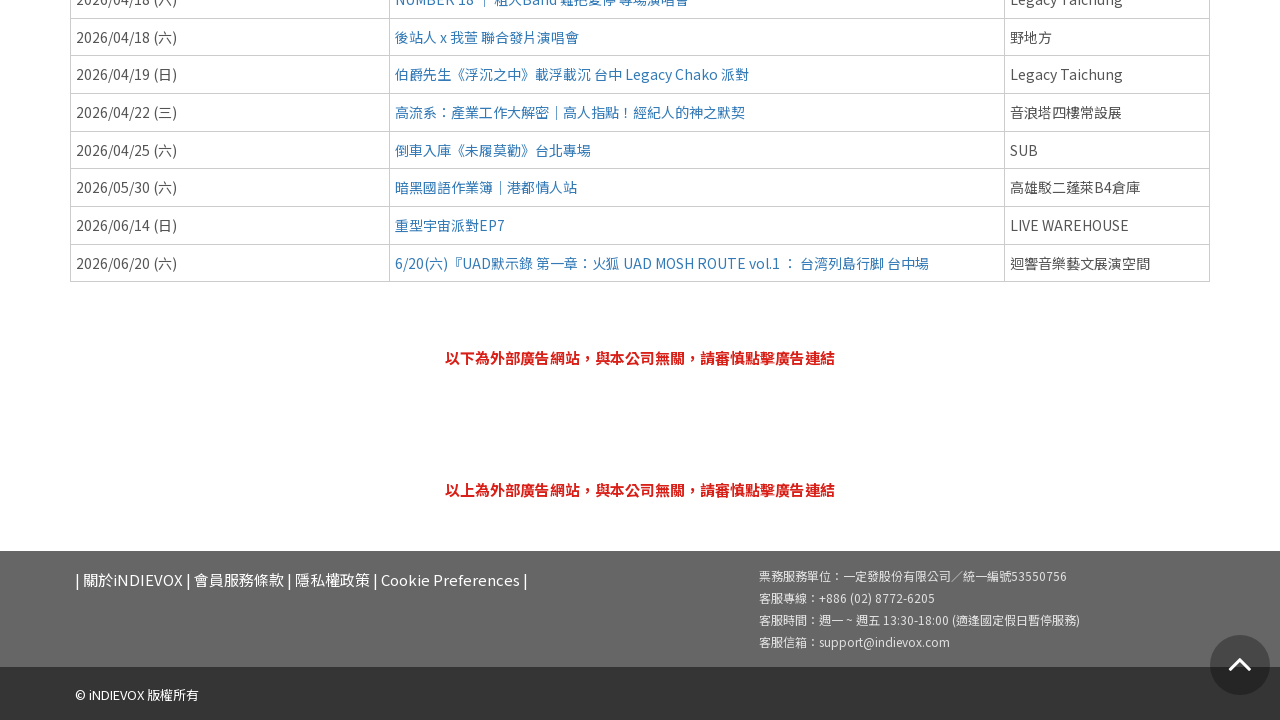

Pressed End key to scroll down and load more events
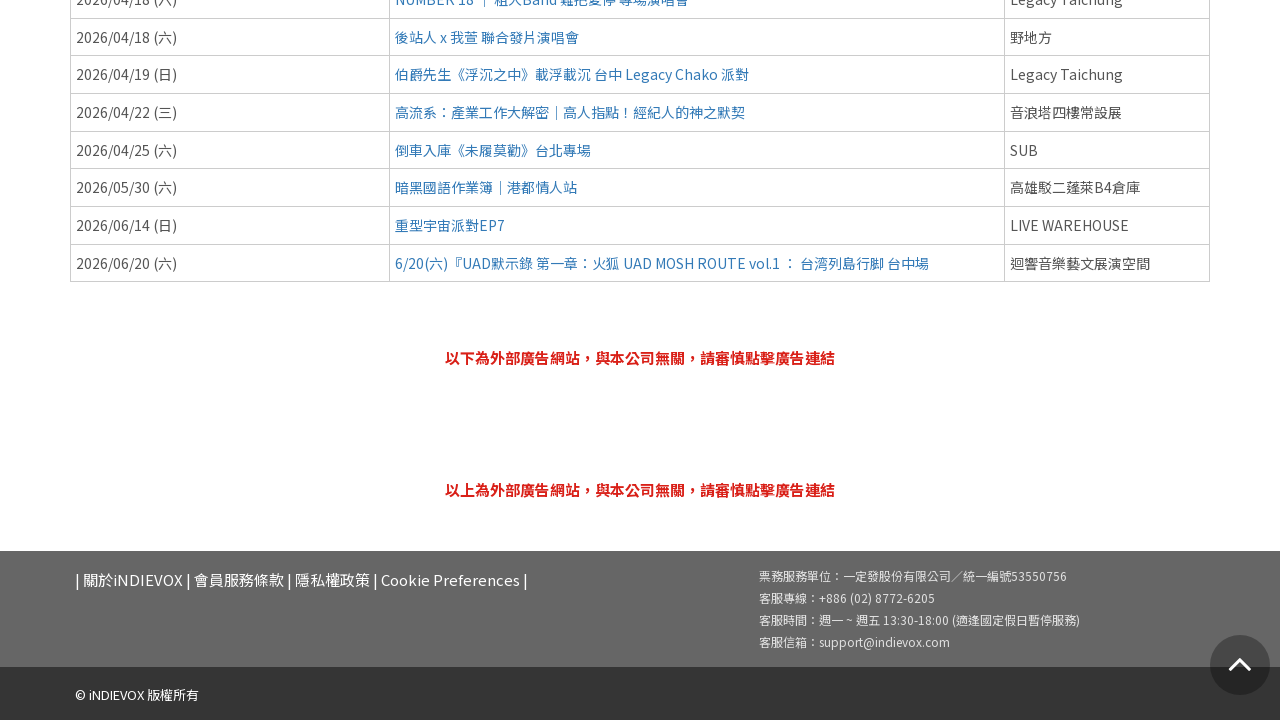

Waited 2 seconds for content to load
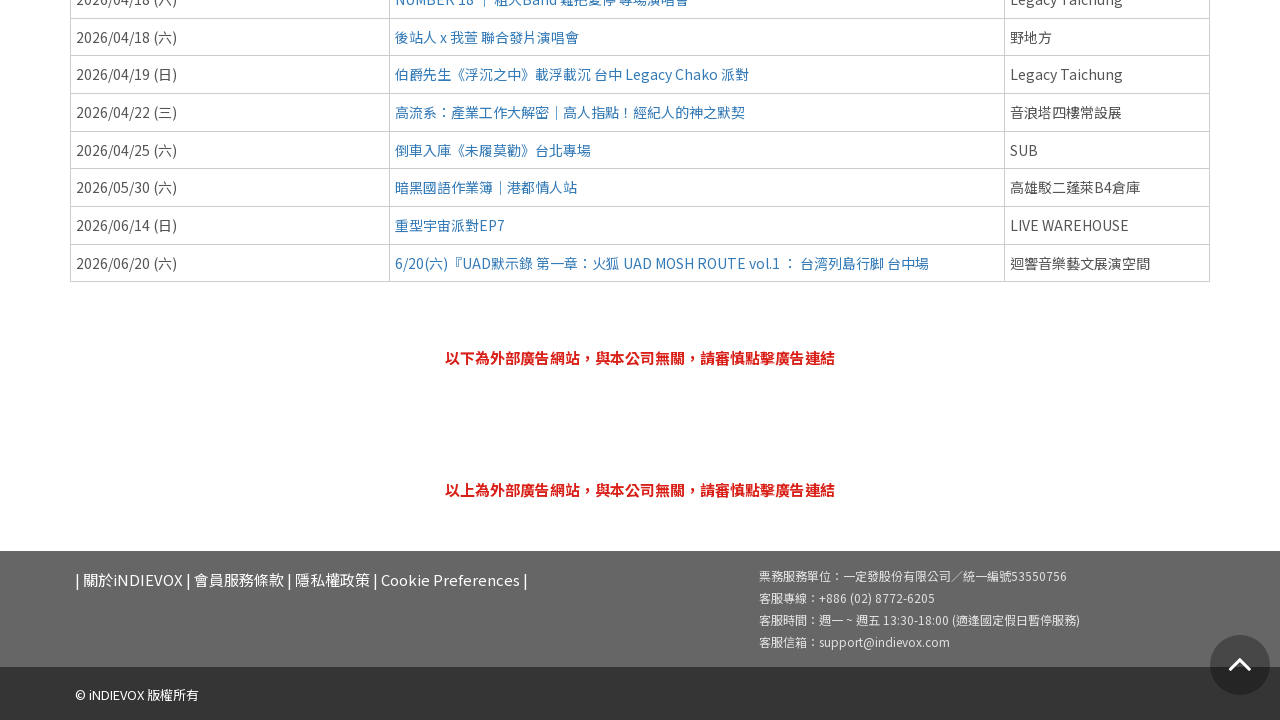

Pressed End key to scroll down and load more events
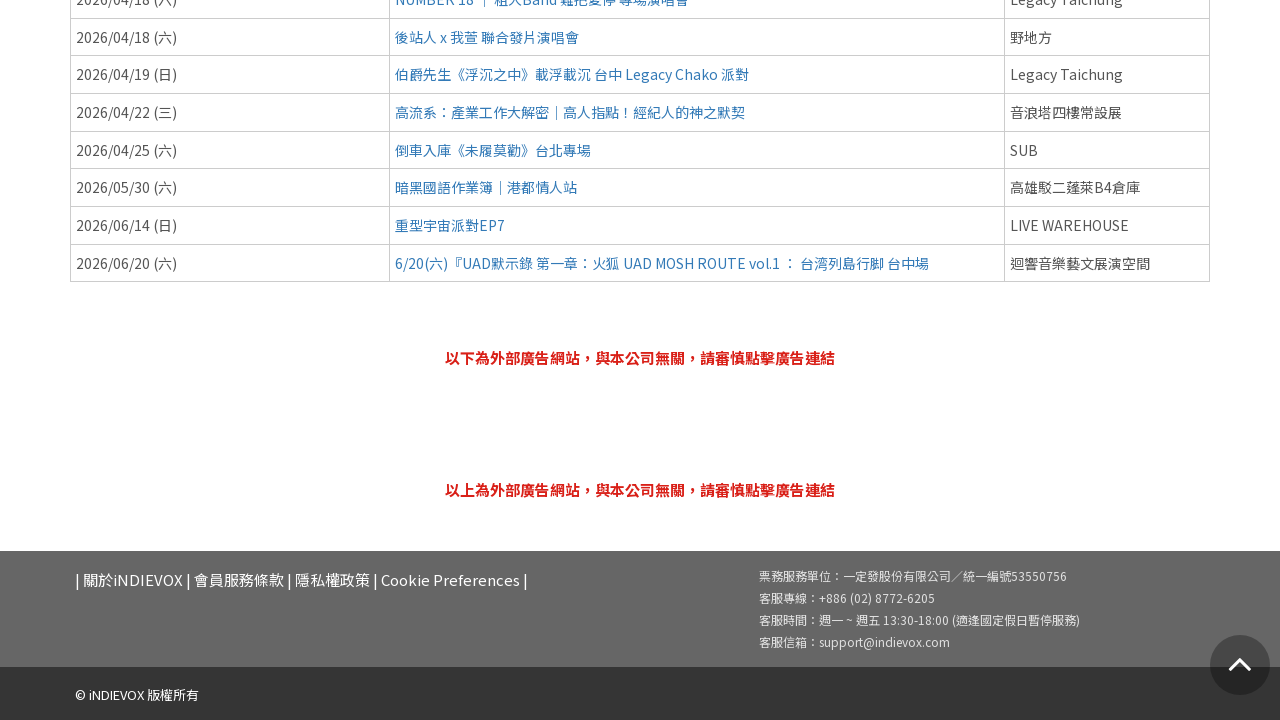

Waited 2 seconds for content to load
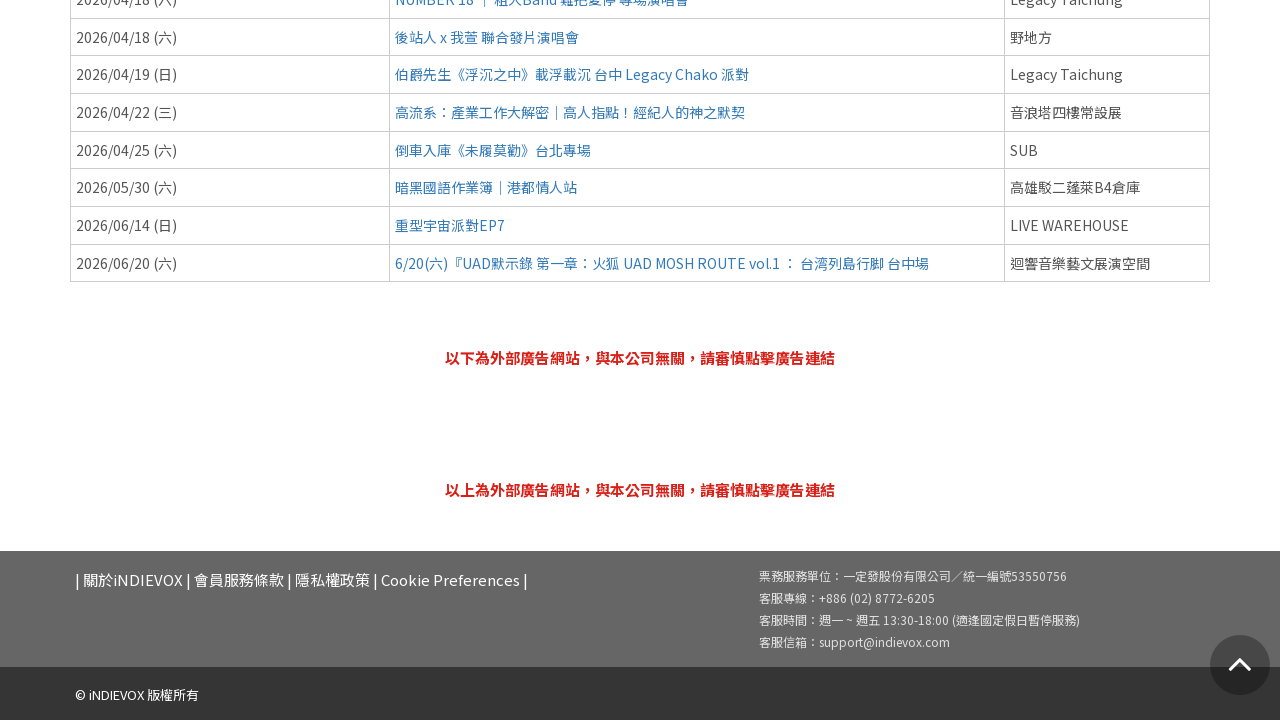

Pressed End key to scroll down and load more events
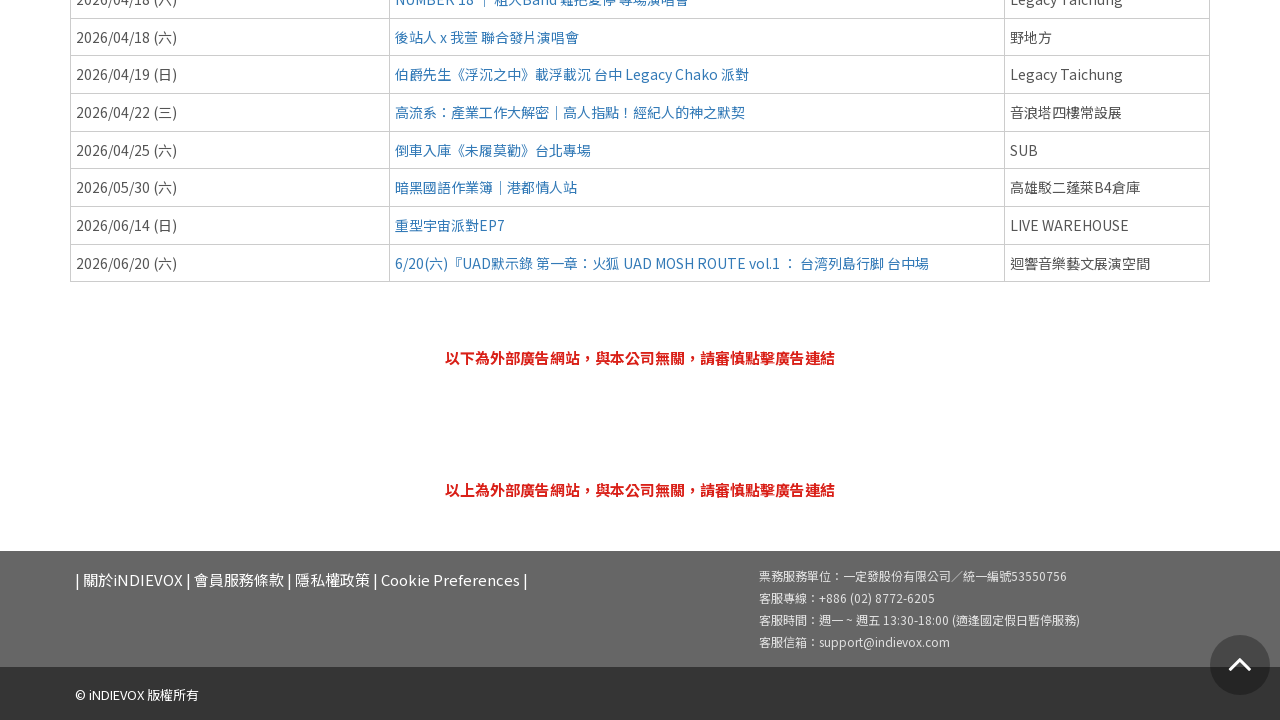

Waited 2 seconds for content to load
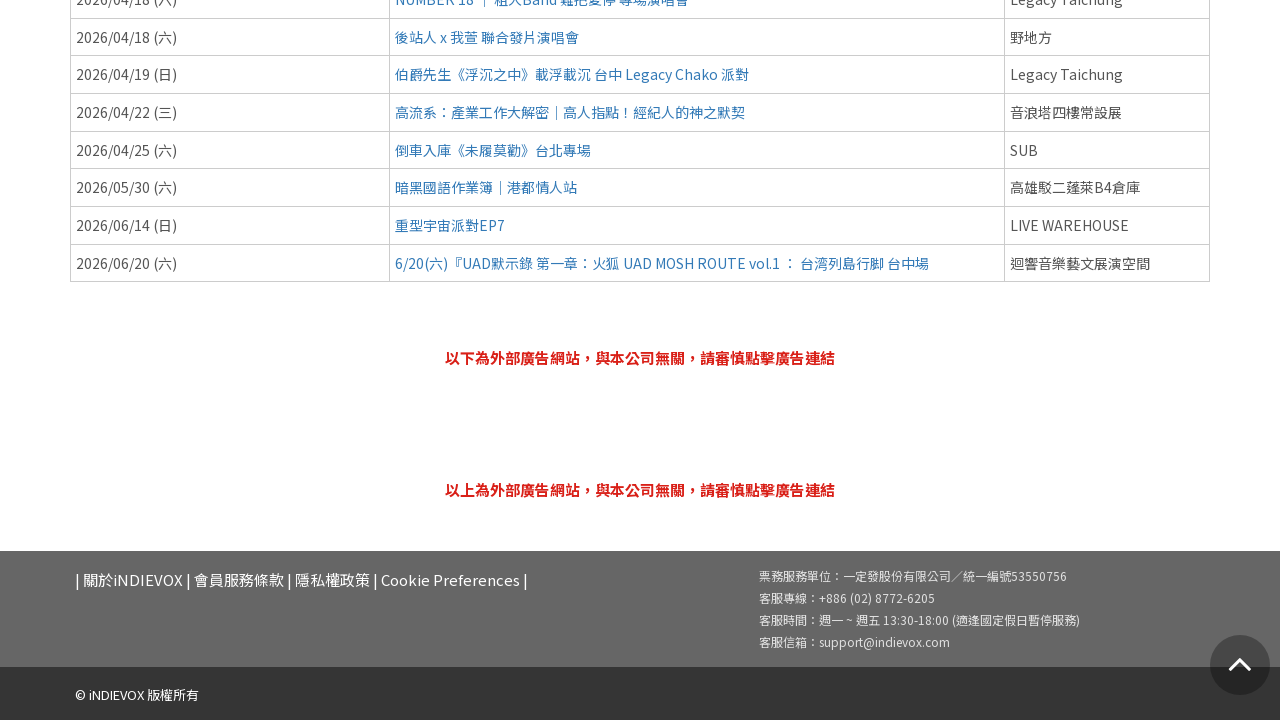

Pressed End key to scroll down and load more events
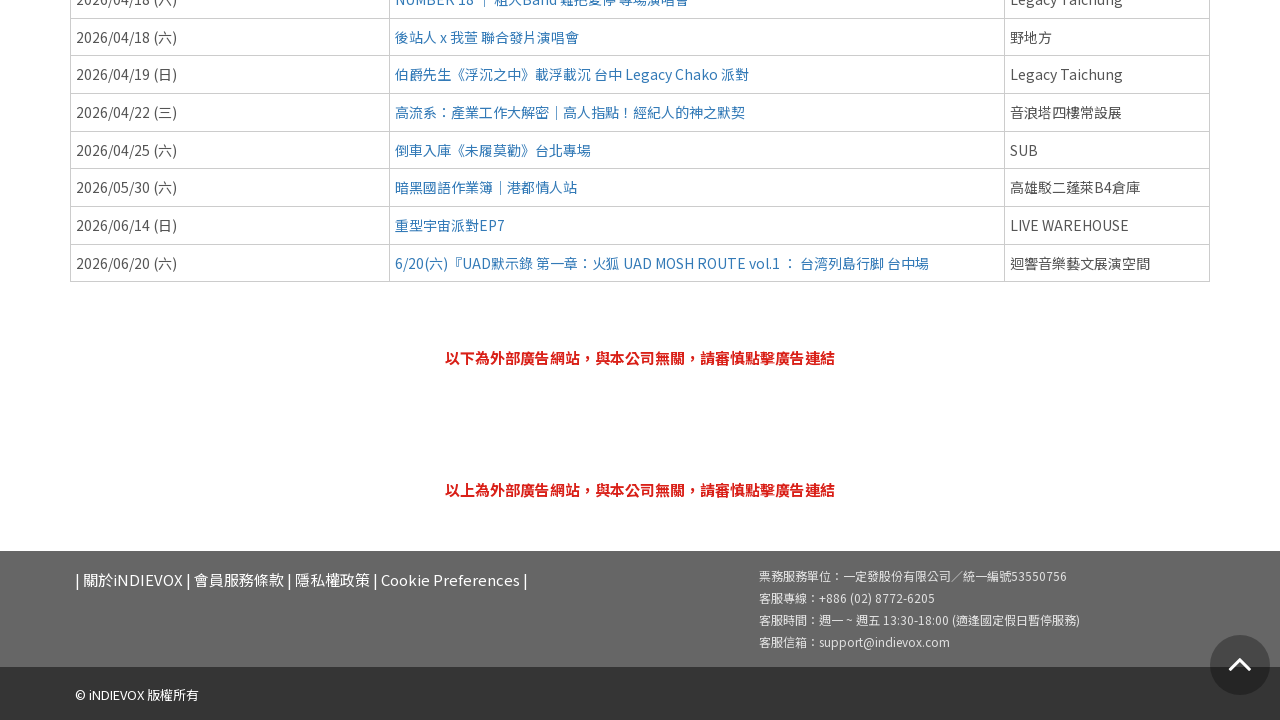

Waited 2 seconds for content to load
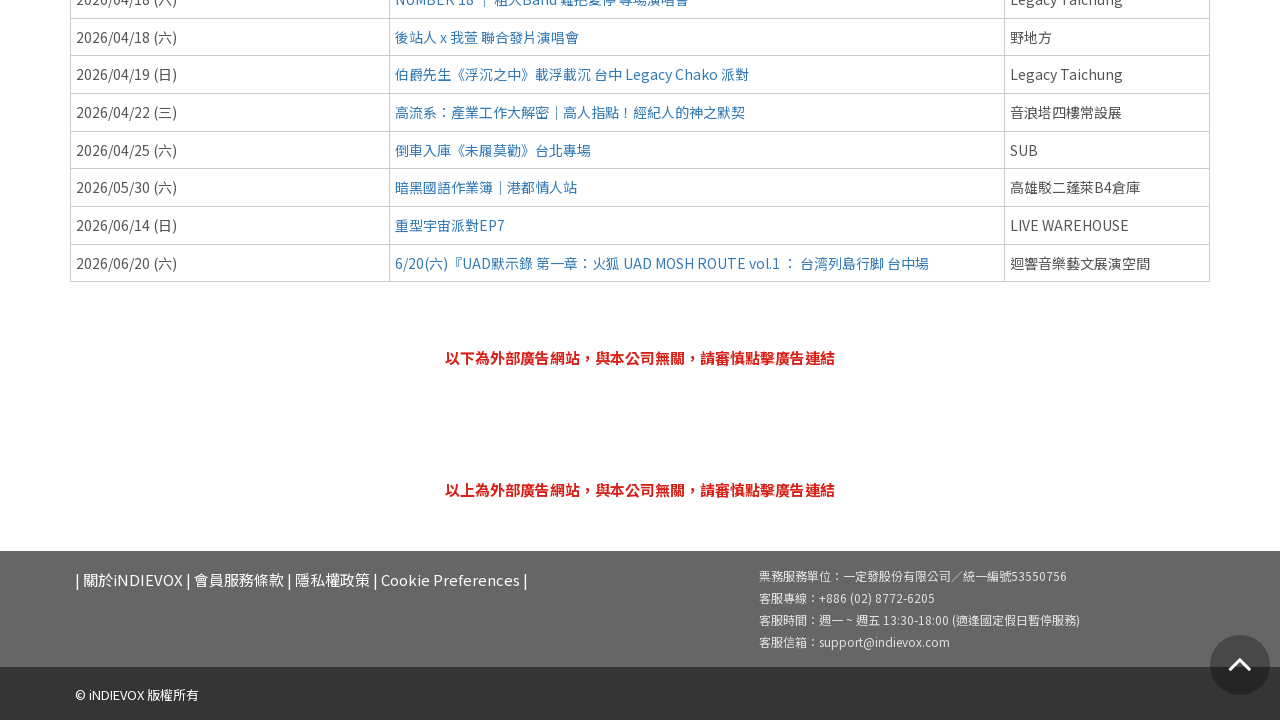

Pressed End key to scroll down and load more events
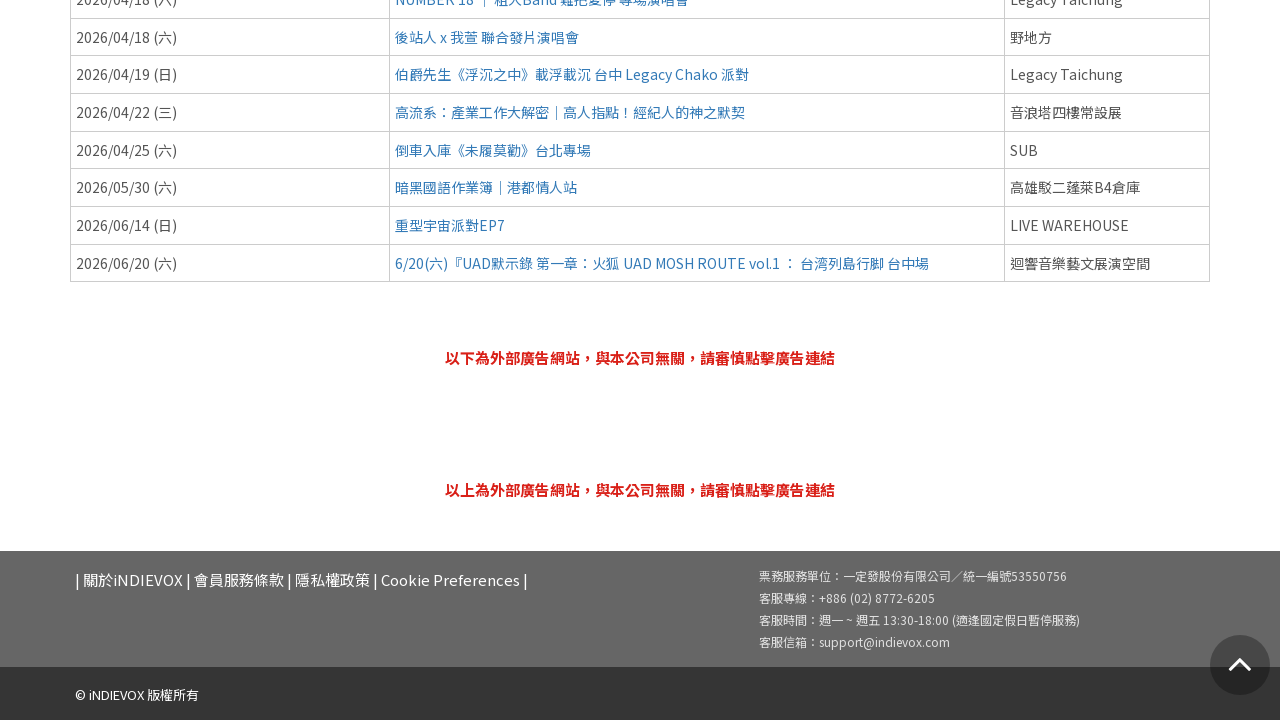

Waited 2 seconds for content to load
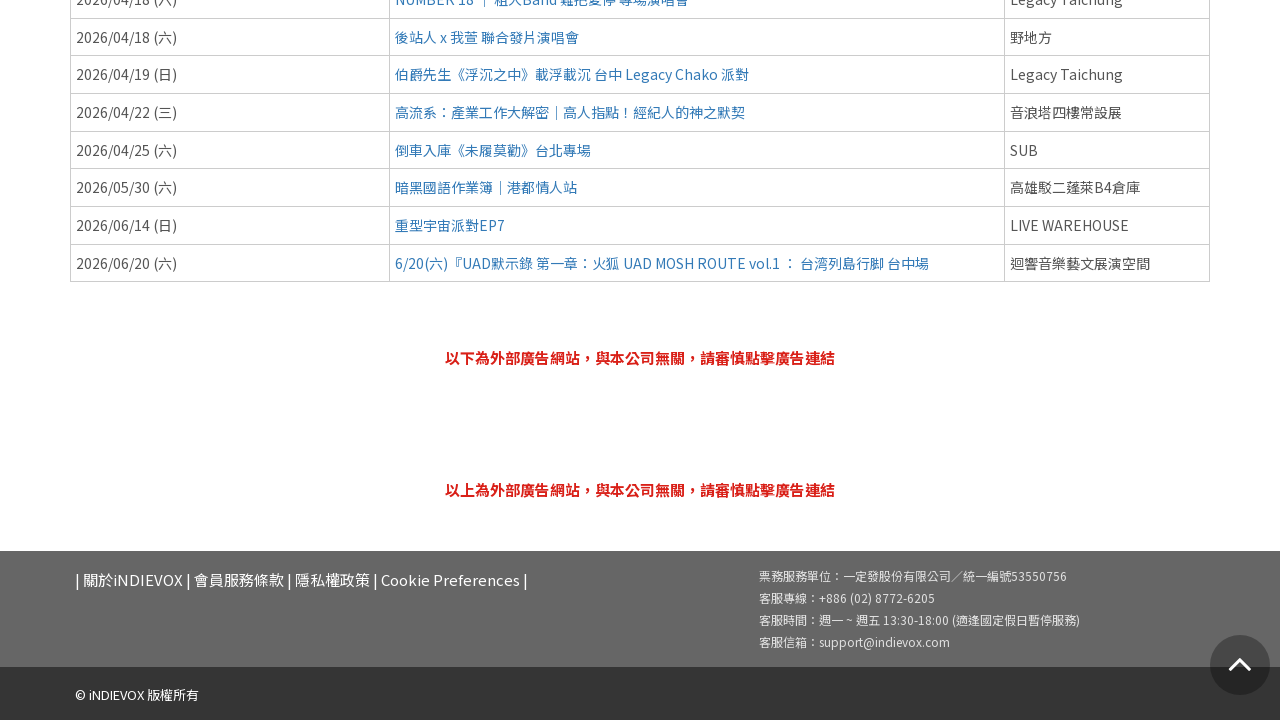

Verified event table rows are displayed in #activityListTab
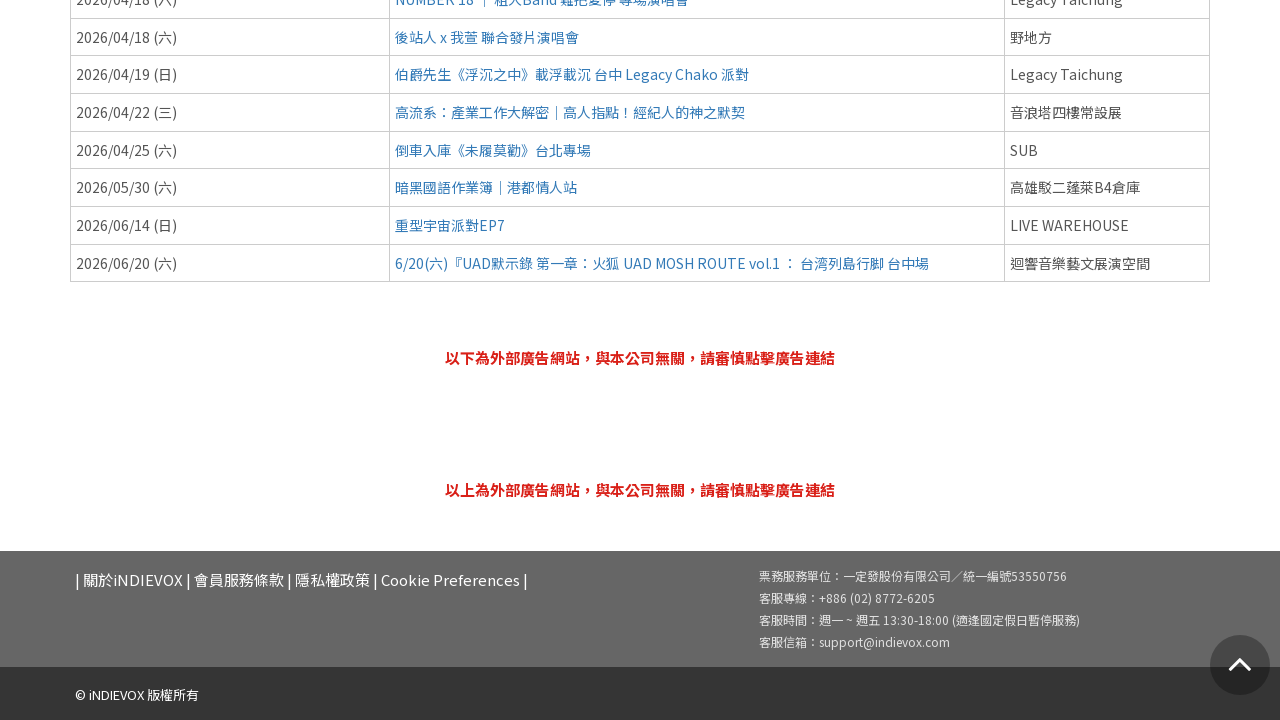

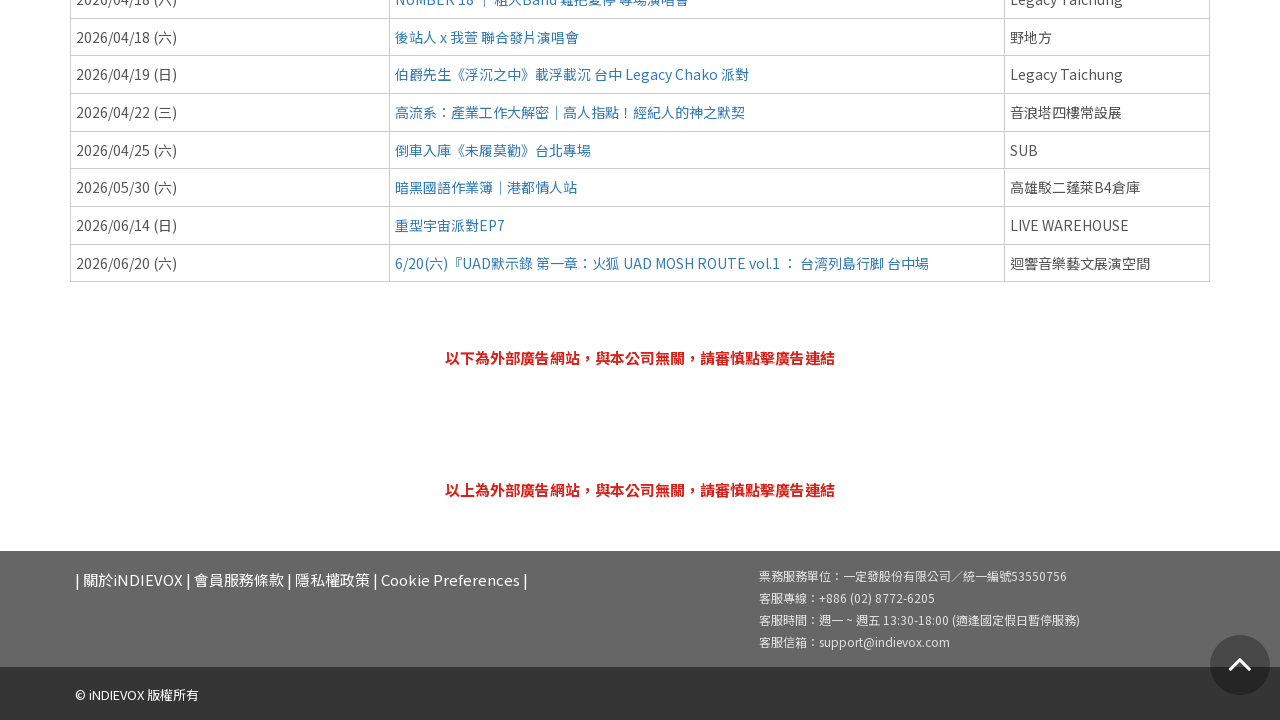